Navigates to a Space Invaders game website, scrolls to the game canvas, starts the game, and plays by sending keyboard inputs (arrow keys for movement, space for shooting) in a loop.

Starting URL: https://jordancota.site/

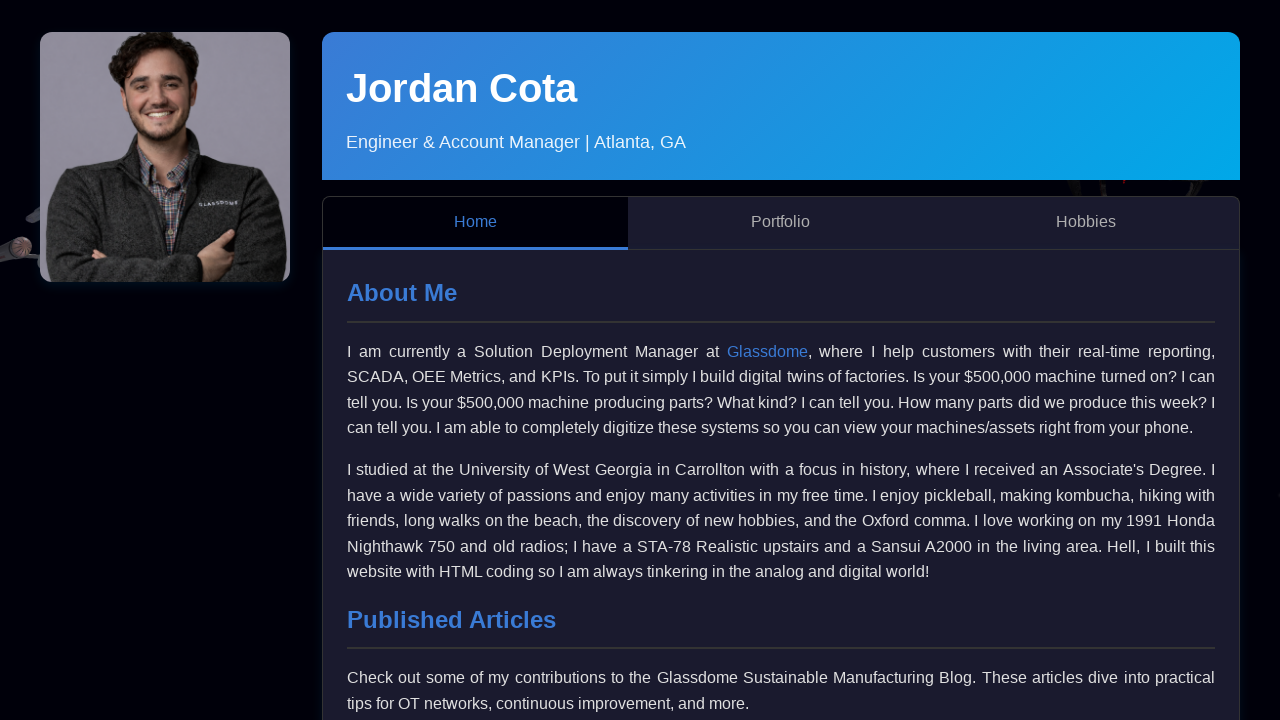

Scrolled to 65% down the page to locate game canvas
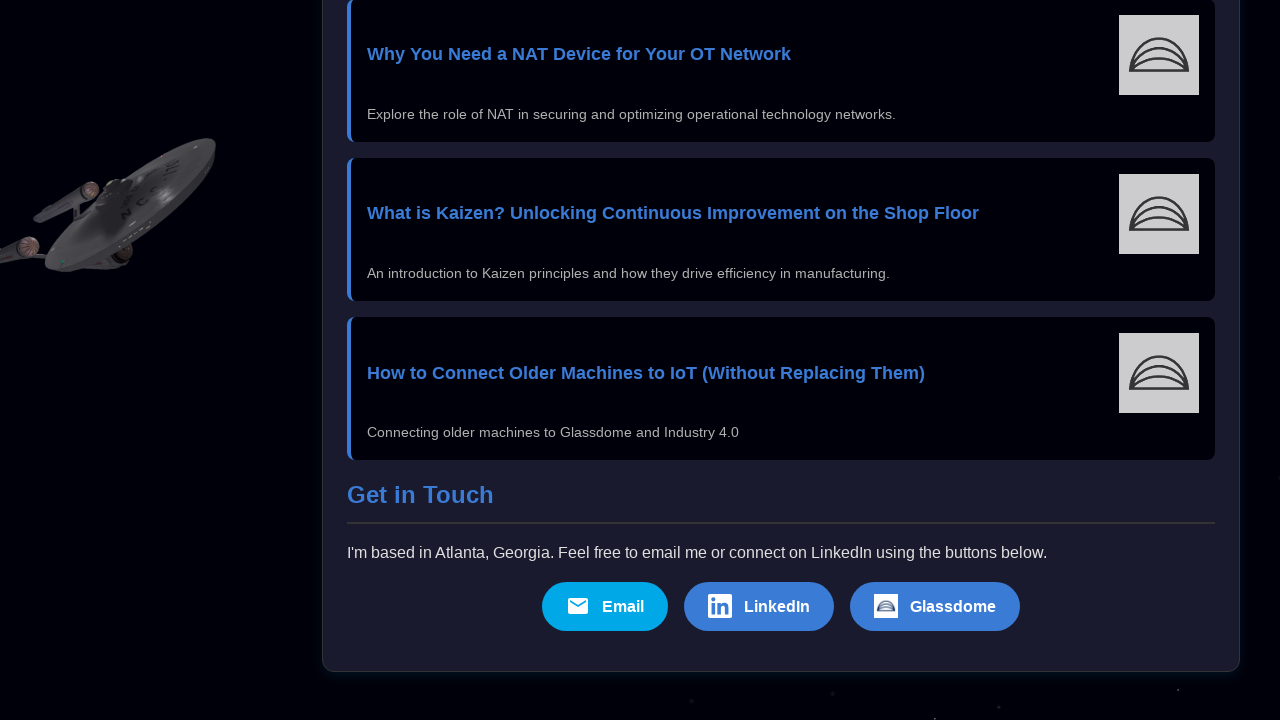

Waited 3 seconds for page to stabilize after scrolling
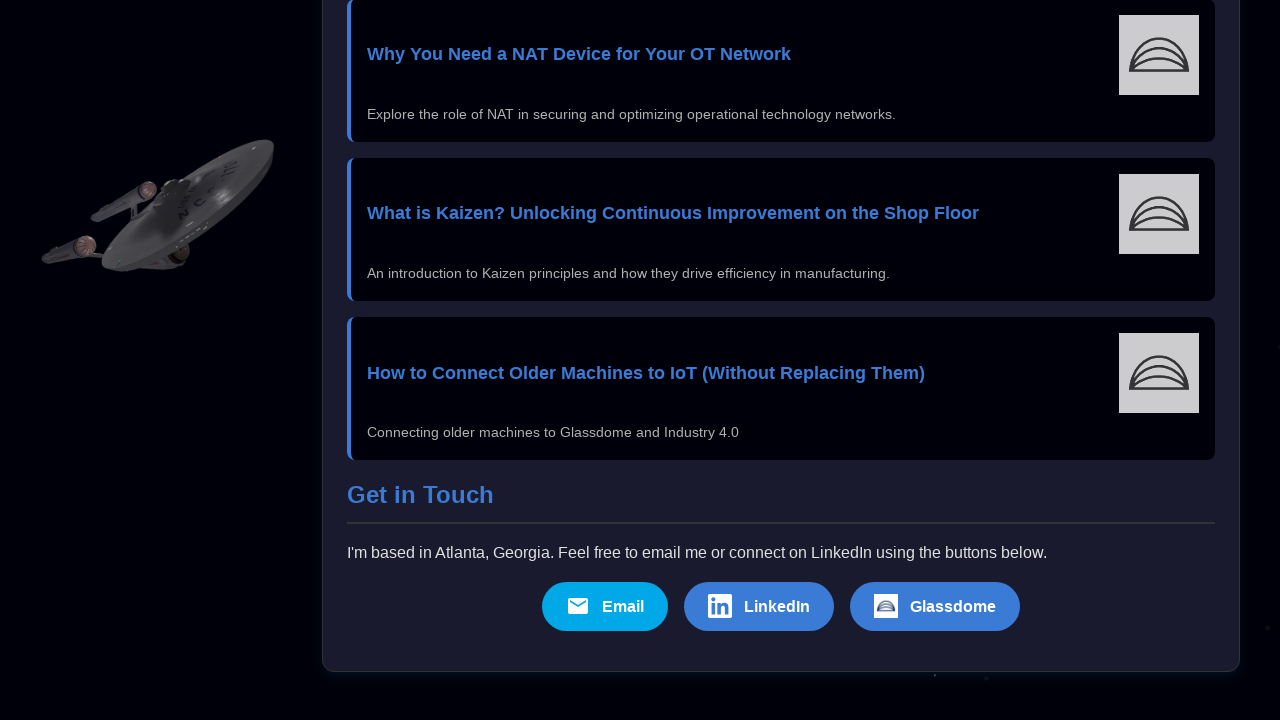

Failed to click canvas element on #gameCanvas
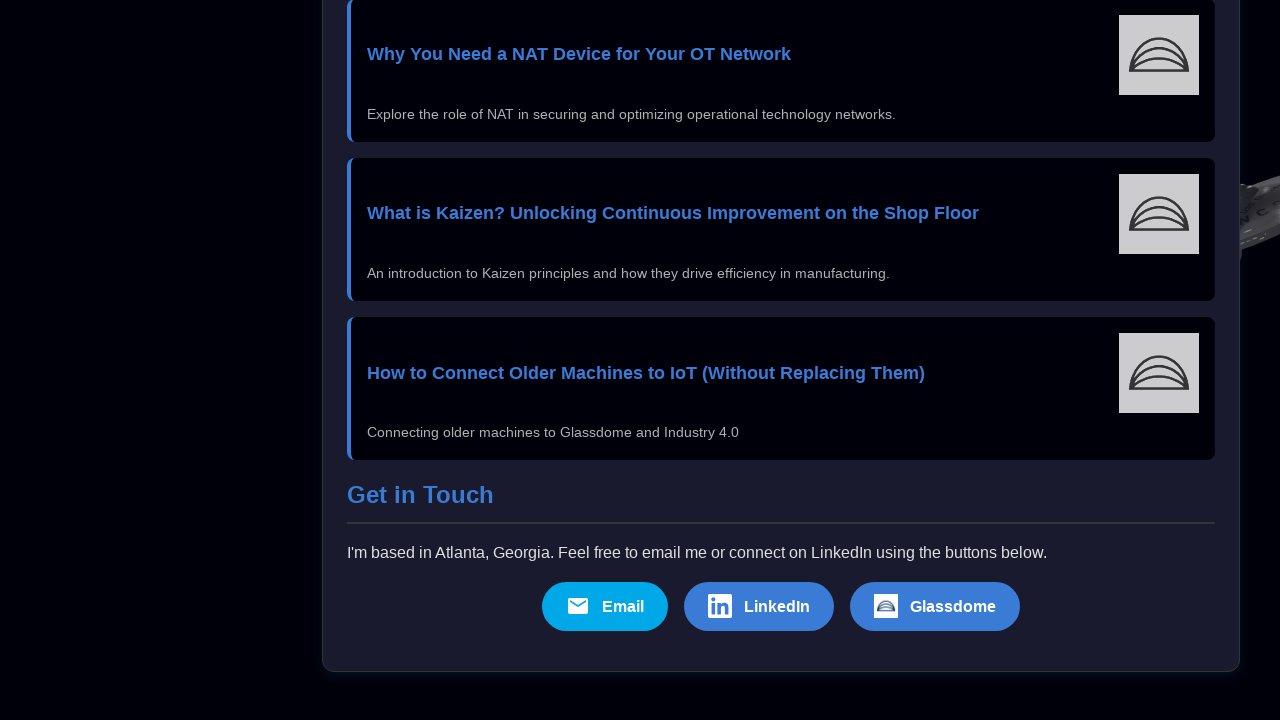

Waited 1 second for canvas to gain focus
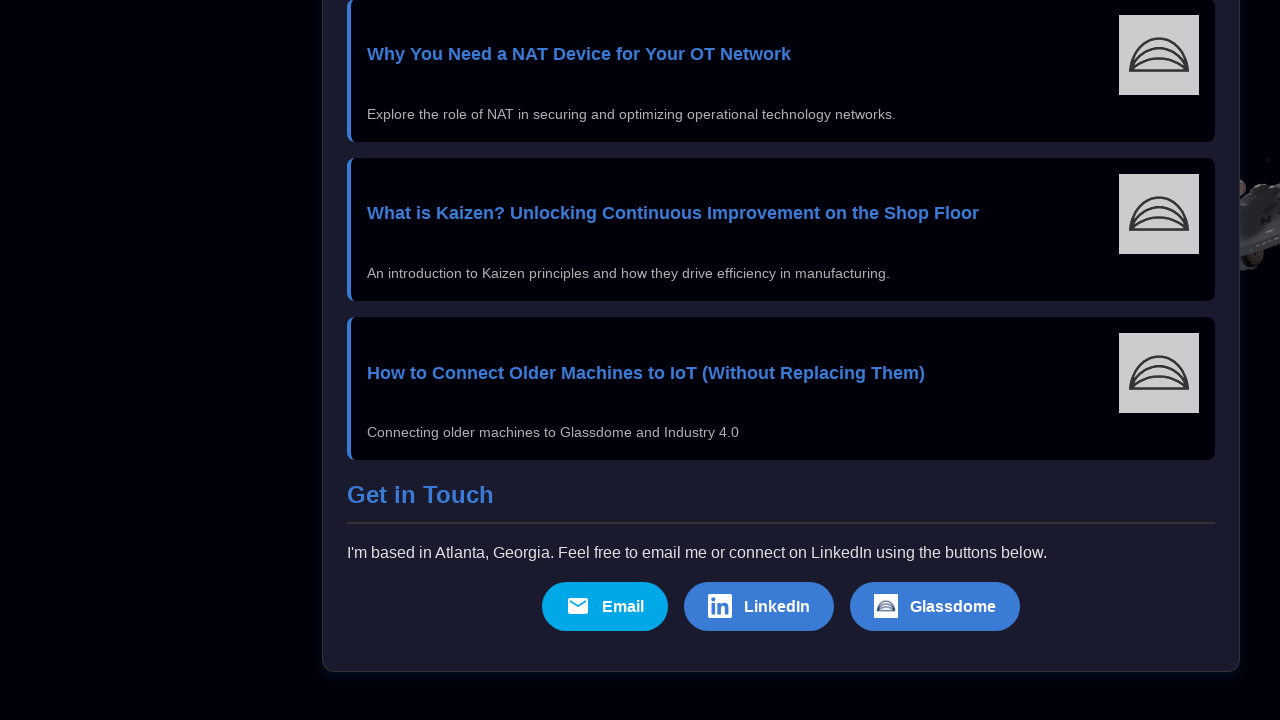

No 'Start' button found or click failed on button:has-text('Start')
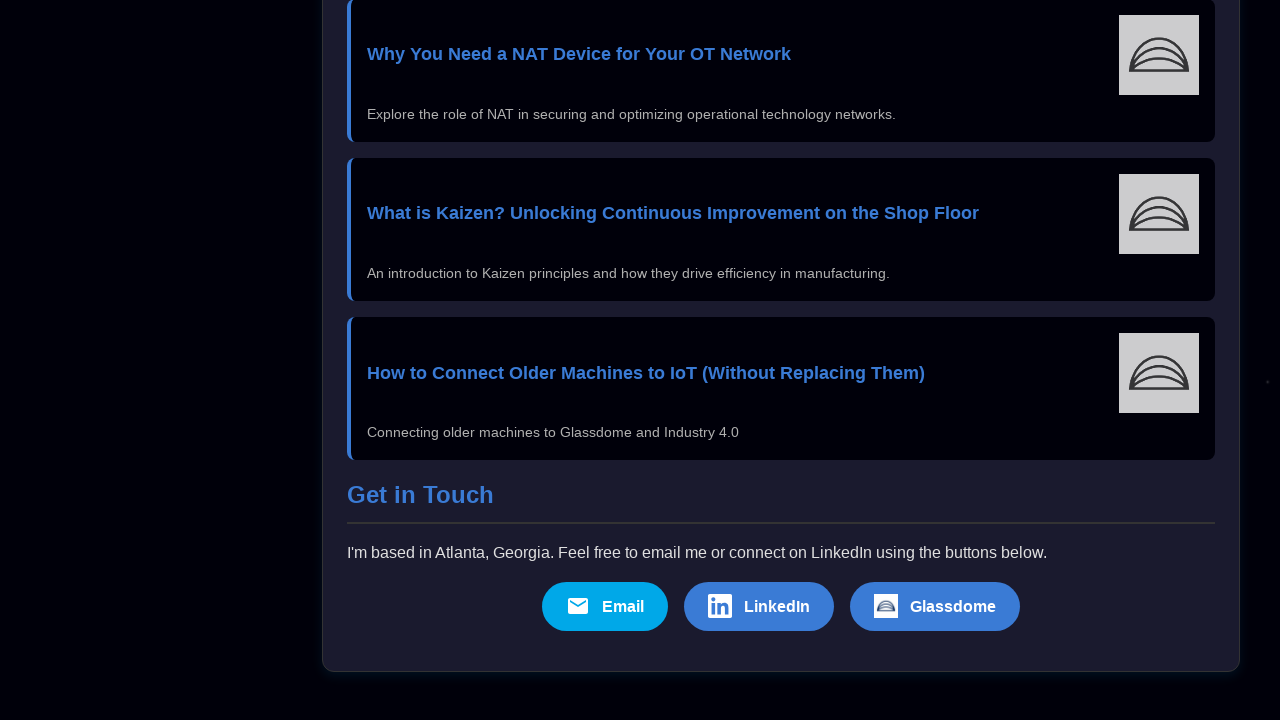

Pressed Enter key to start game
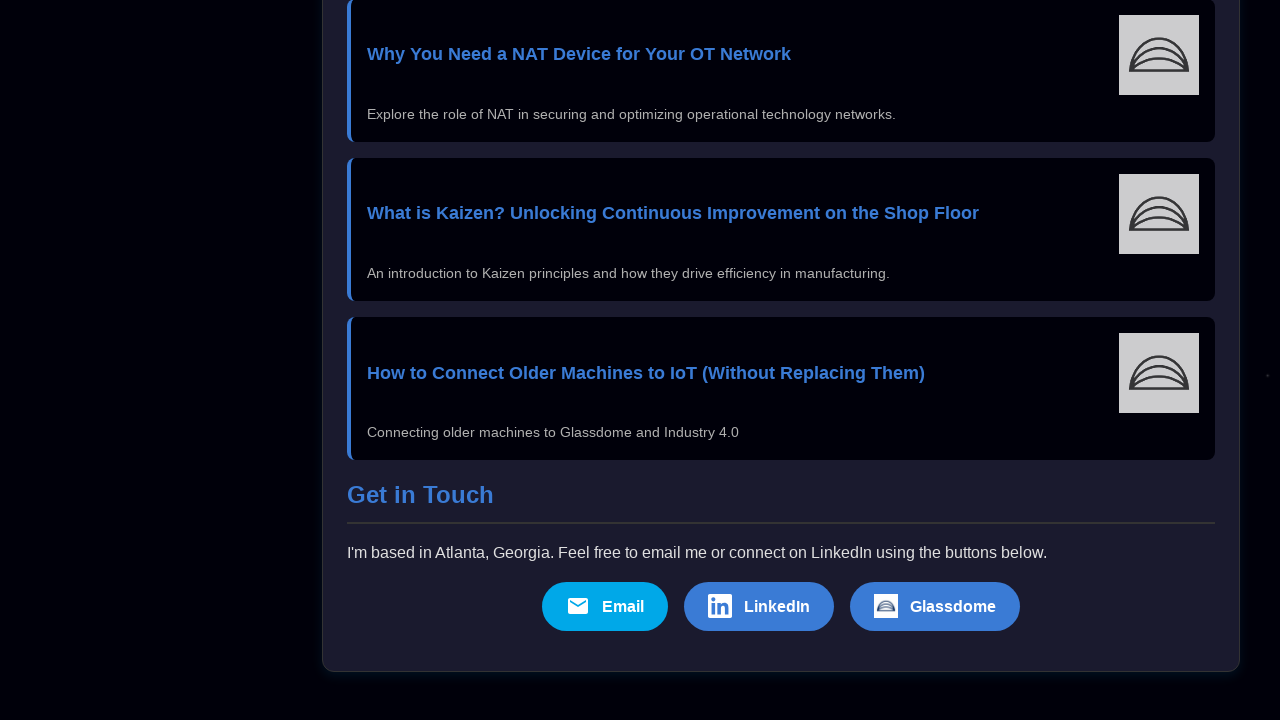

Waited 500ms after pressing Enter
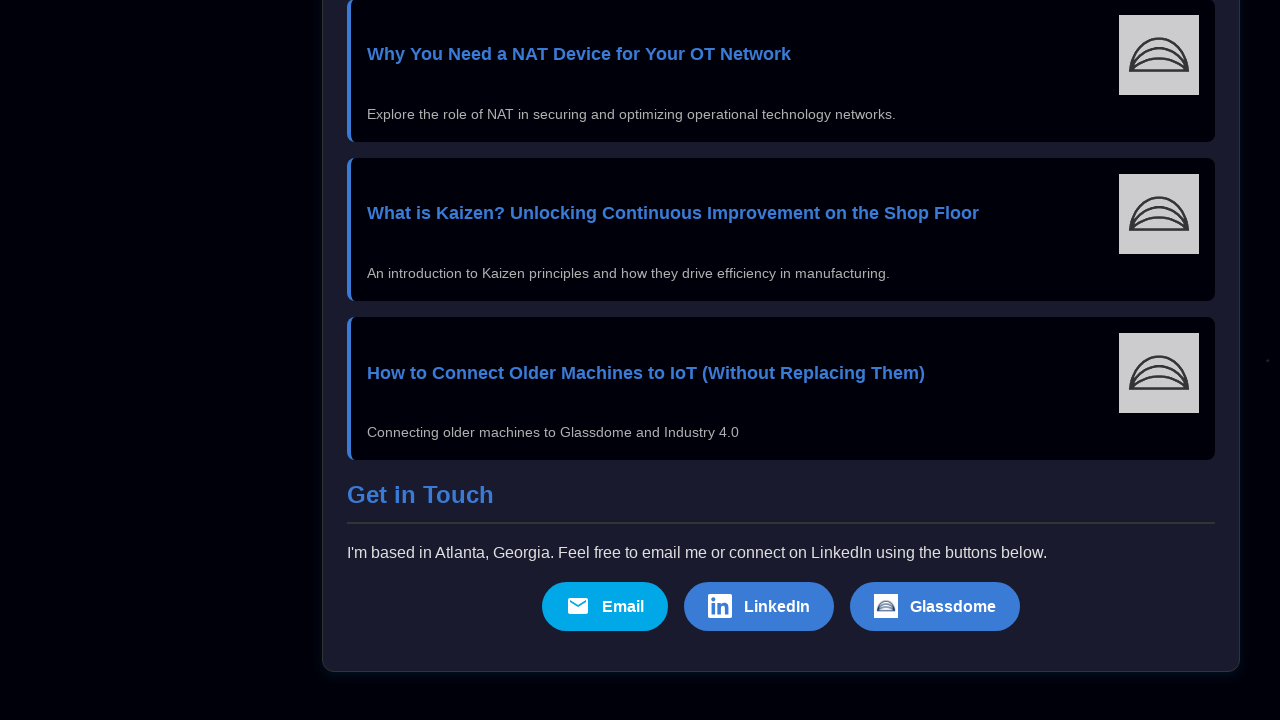

Pressed Space key to begin gameplay
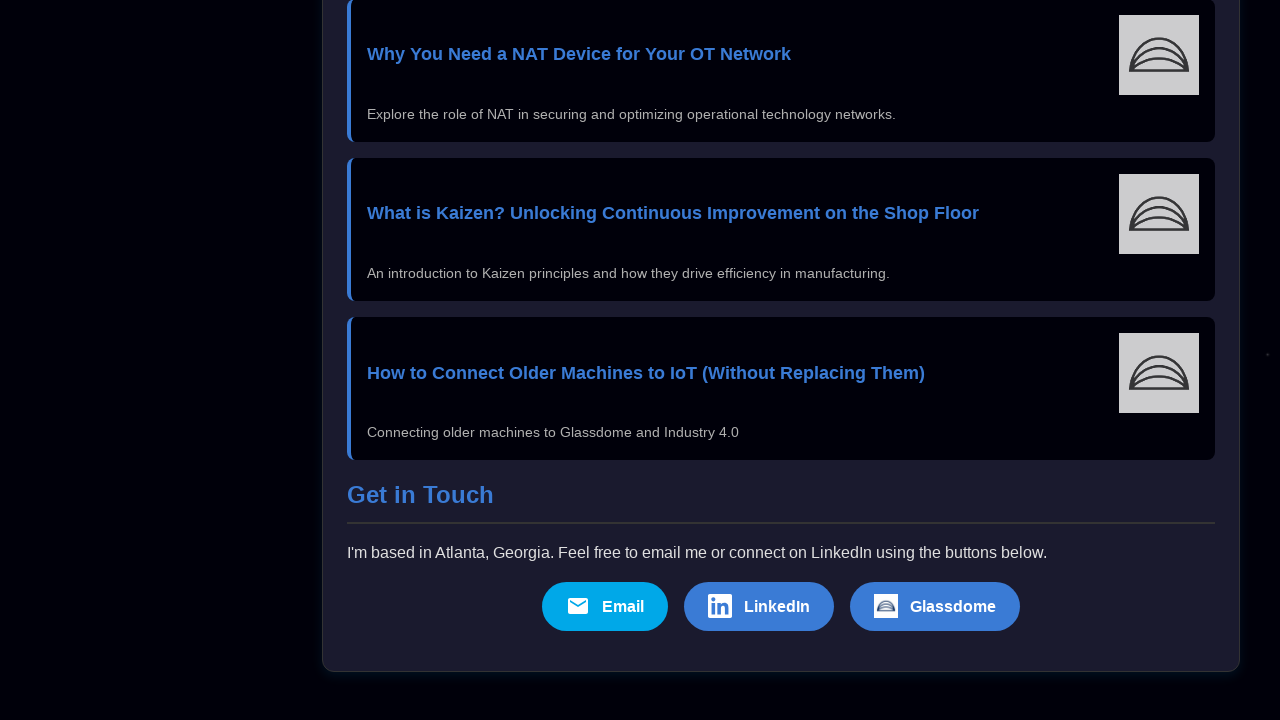

Waited 2 seconds for game to initialize
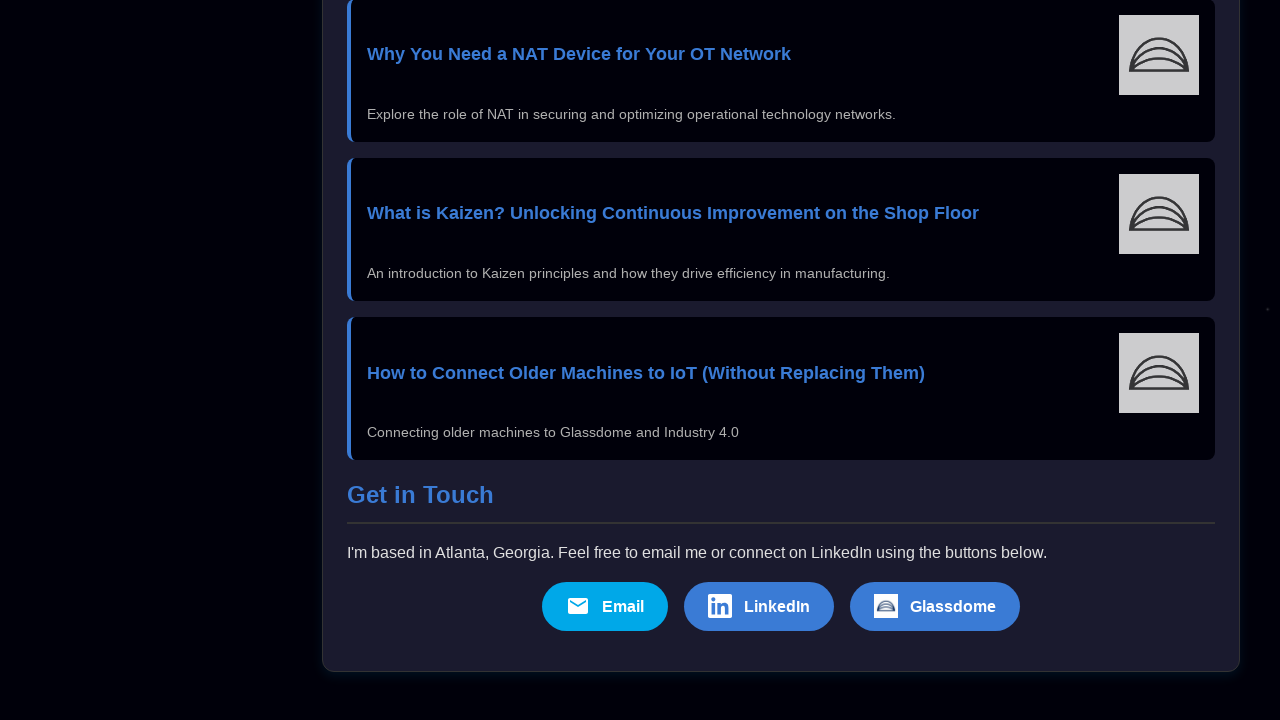

Executed game action cycle 1/50: shot, moved left, shot, moved right, shot
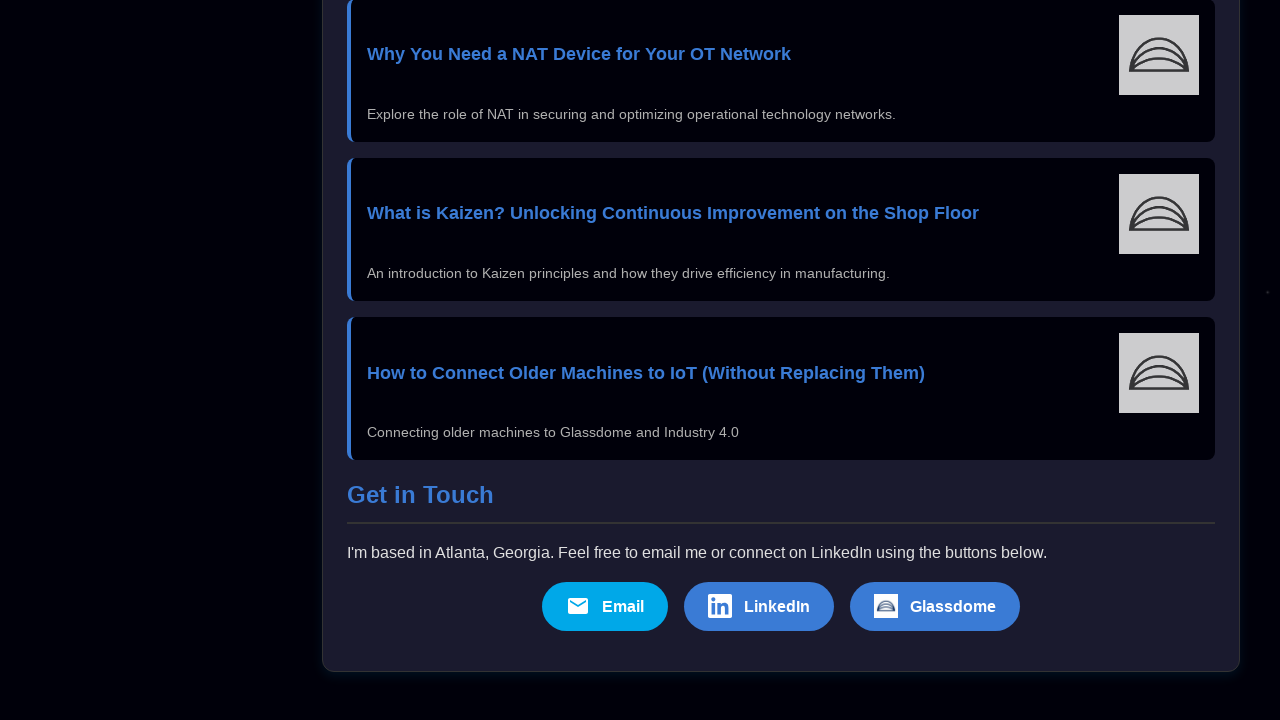

Executed game action cycle 2/50: shot, moved left, shot, moved right, shot
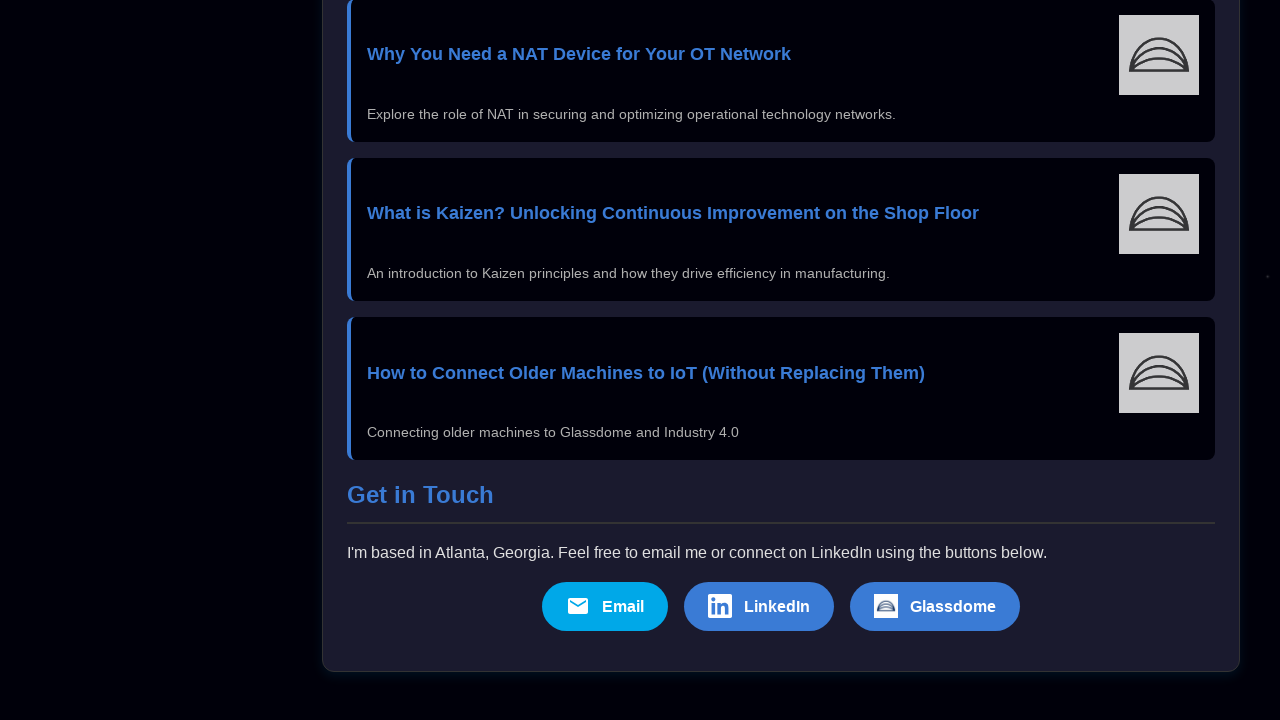

Executed game action cycle 3/50: shot, moved left, shot, moved right, shot
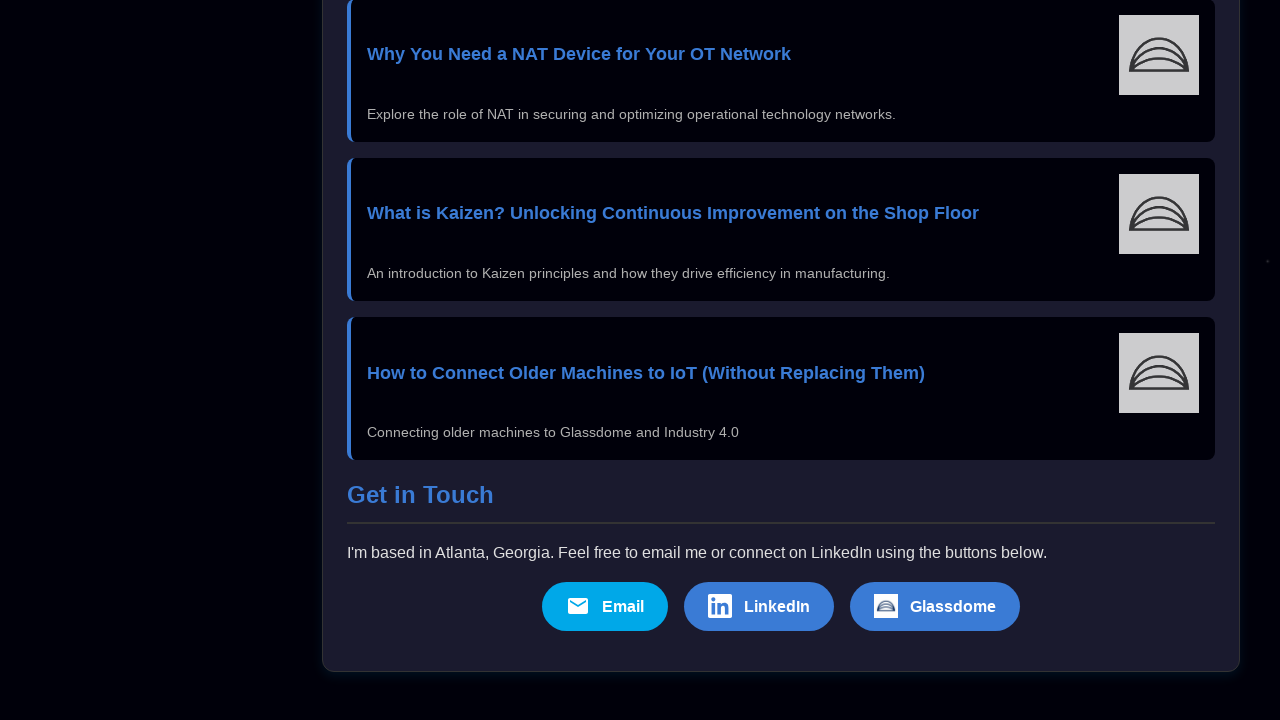

Executed game action cycle 4/50: shot, moved left, shot, moved right, shot
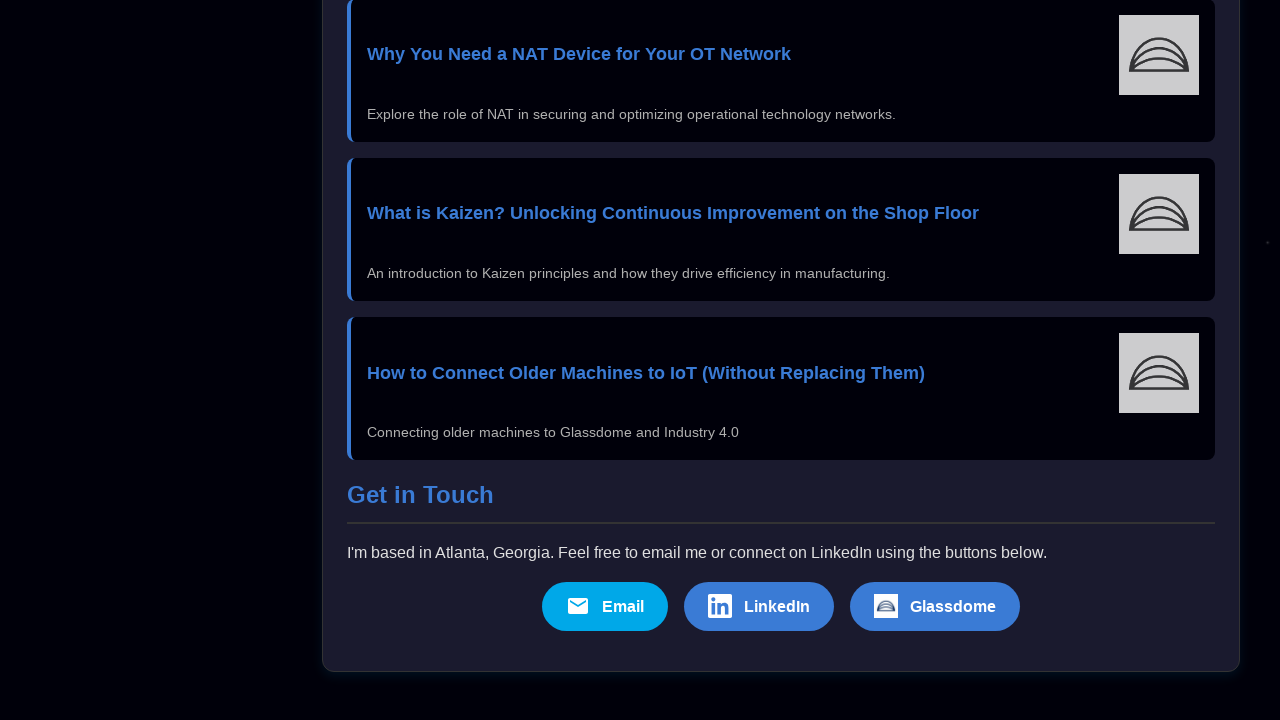

Executed game action cycle 5/50: shot, moved left, shot, moved right, shot
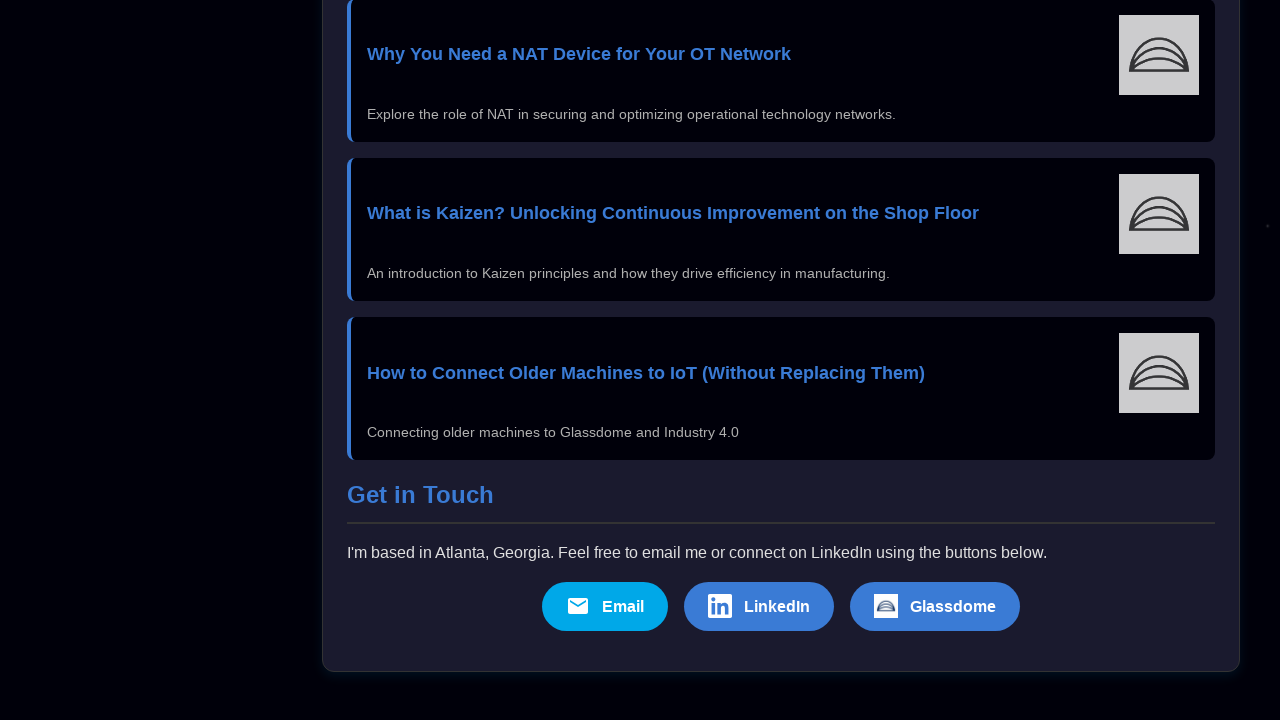

Executed game action cycle 6/50: shot, moved left, shot, moved right, shot
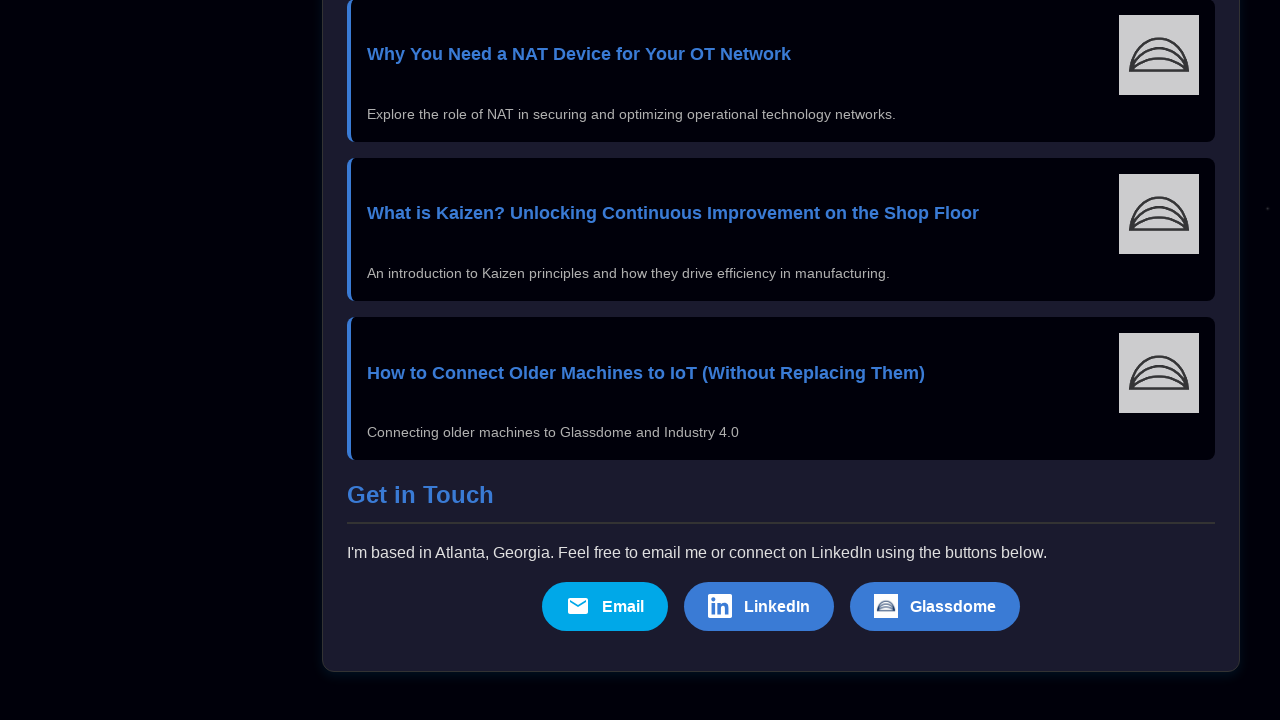

Executed game action cycle 7/50: shot, moved left, shot, moved right, shot
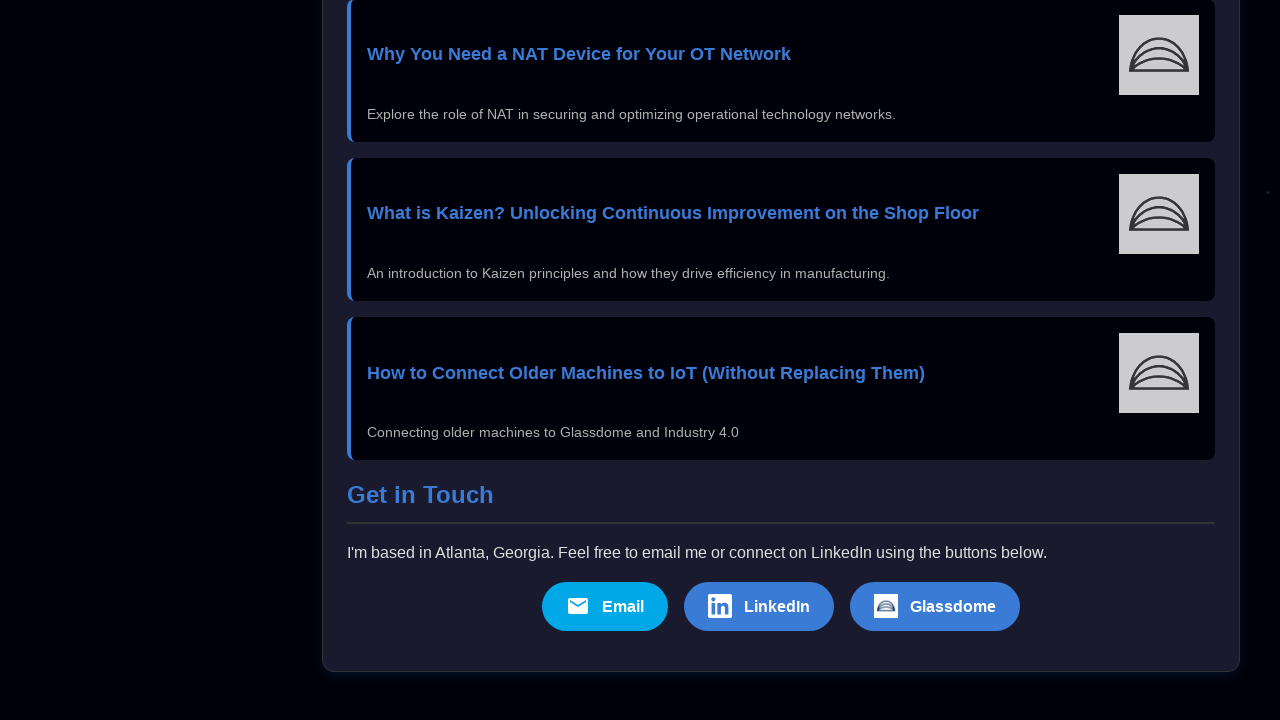

Executed game action cycle 8/50: shot, moved left, shot, moved right, shot
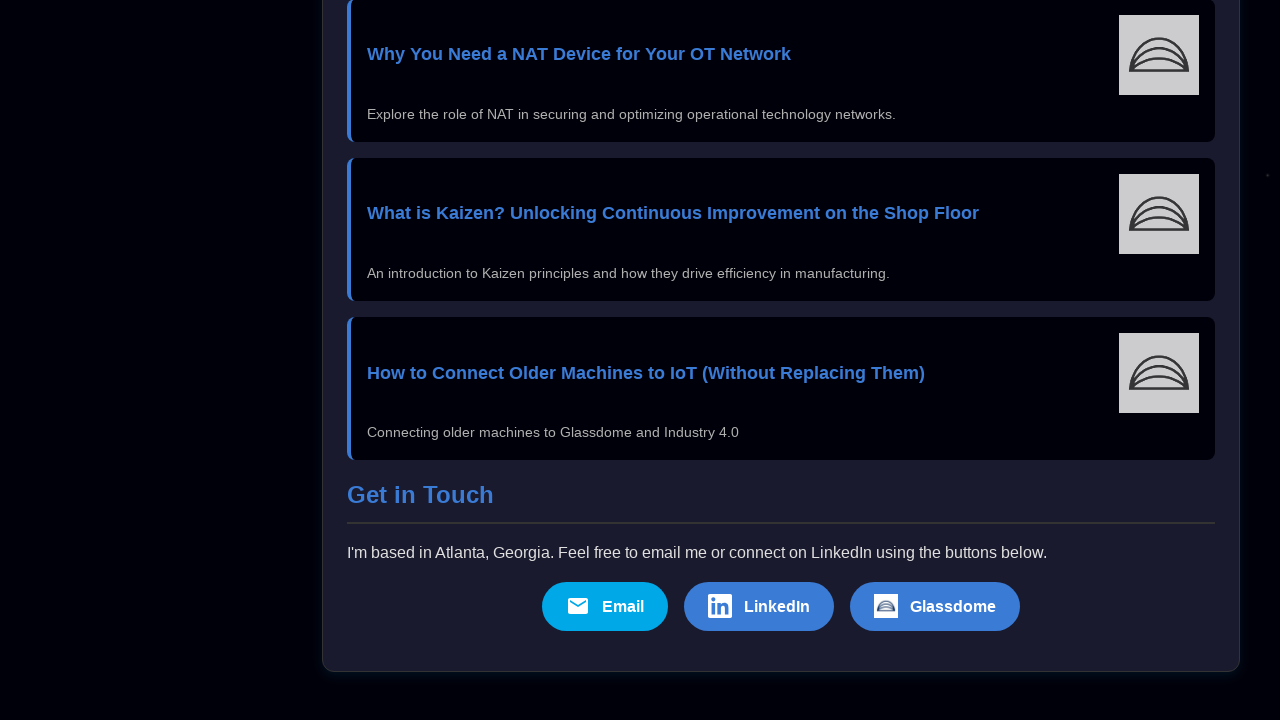

Executed game action cycle 9/50: shot, moved left, shot, moved right, shot
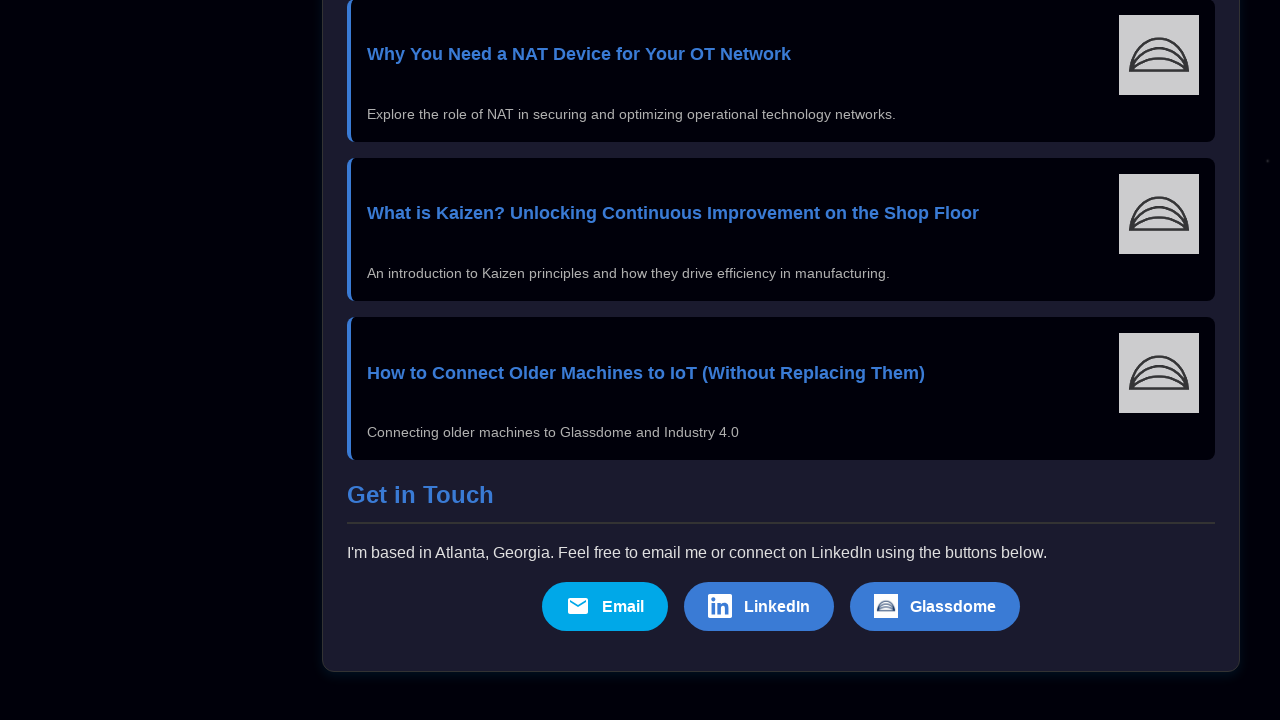

Executed game action cycle 10/50: shot, moved left, shot, moved right, shot
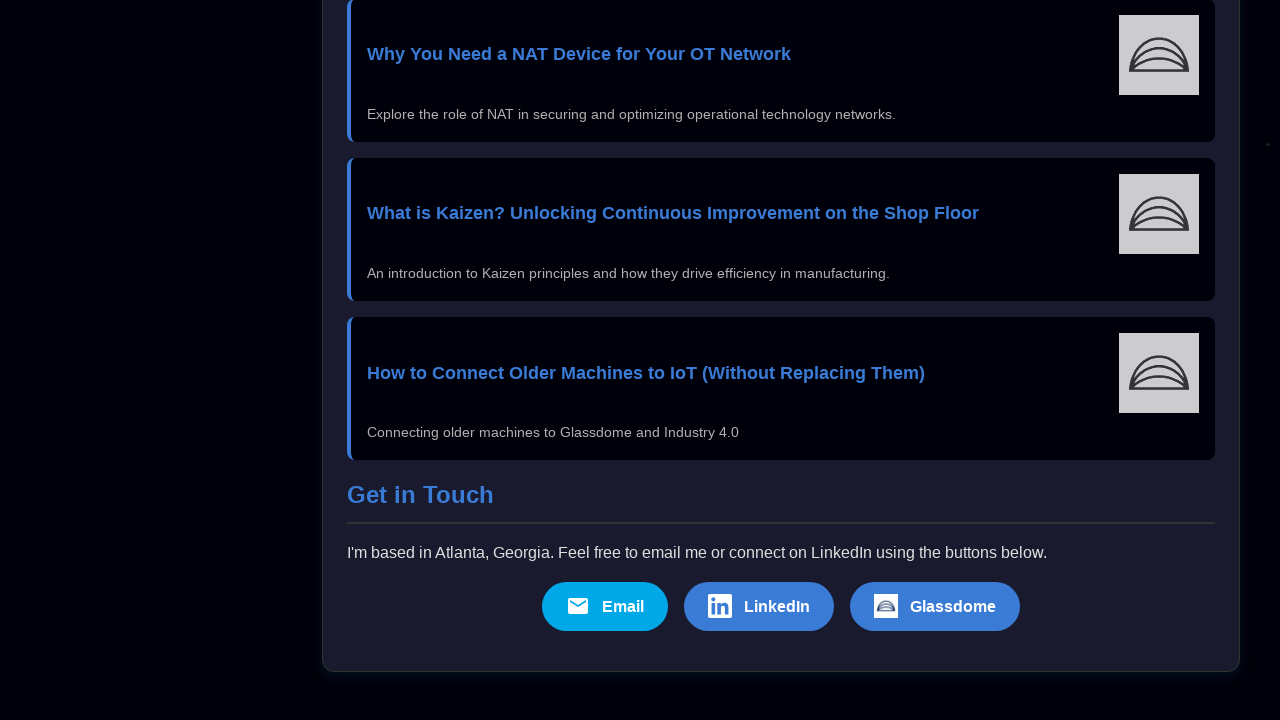

Executed game action cycle 11/50: shot, moved left, shot, moved right, shot
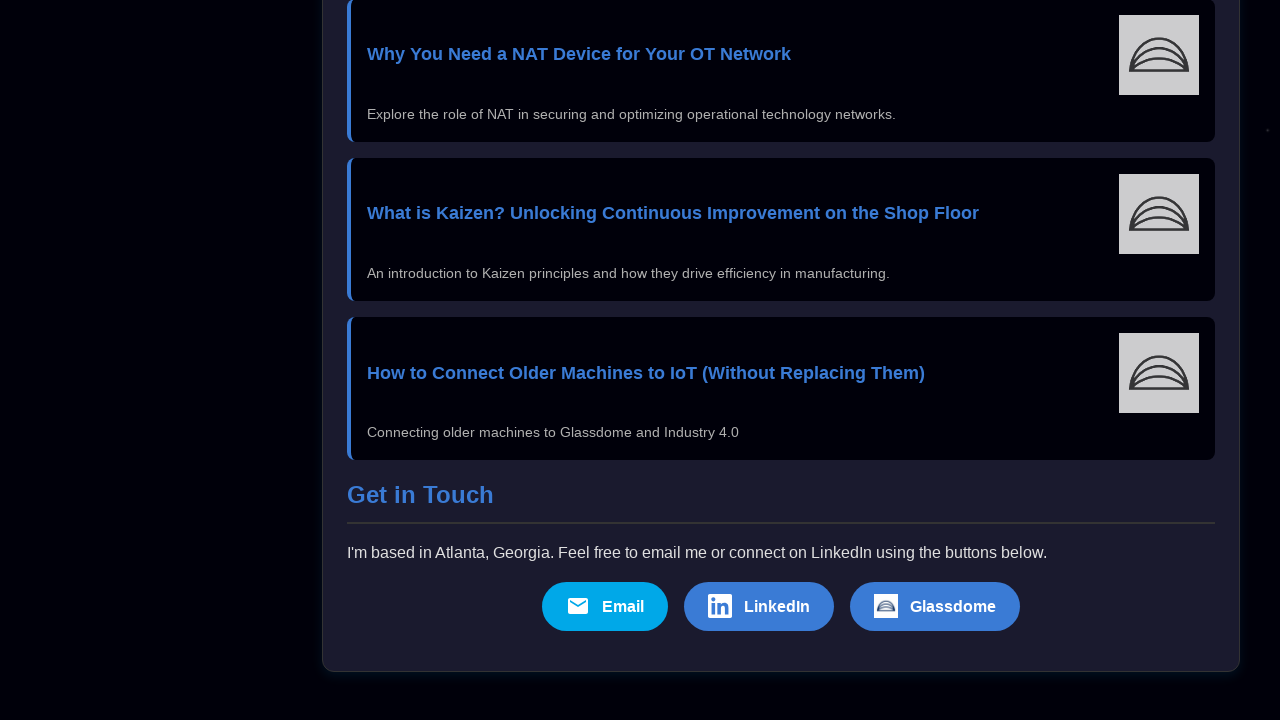

Executed game action cycle 12/50: shot, moved left, shot, moved right, shot
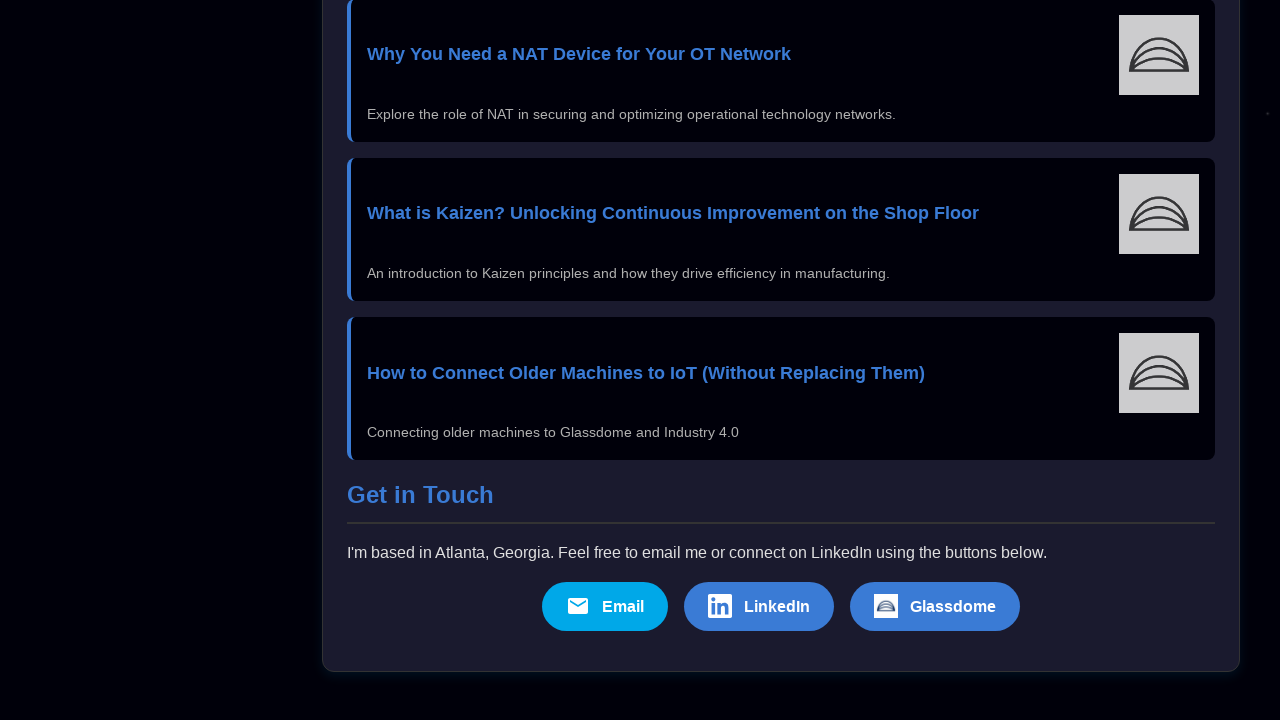

Executed game action cycle 13/50: shot, moved left, shot, moved right, shot
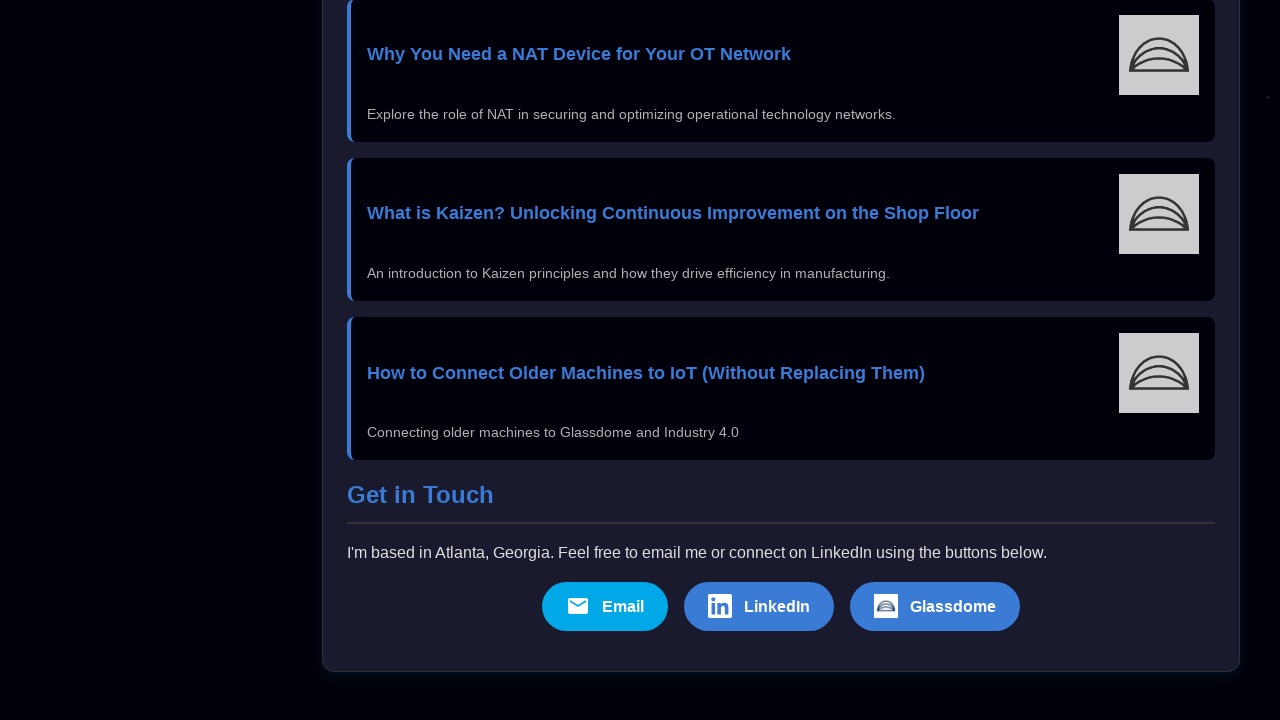

Executed game action cycle 14/50: shot, moved left, shot, moved right, shot
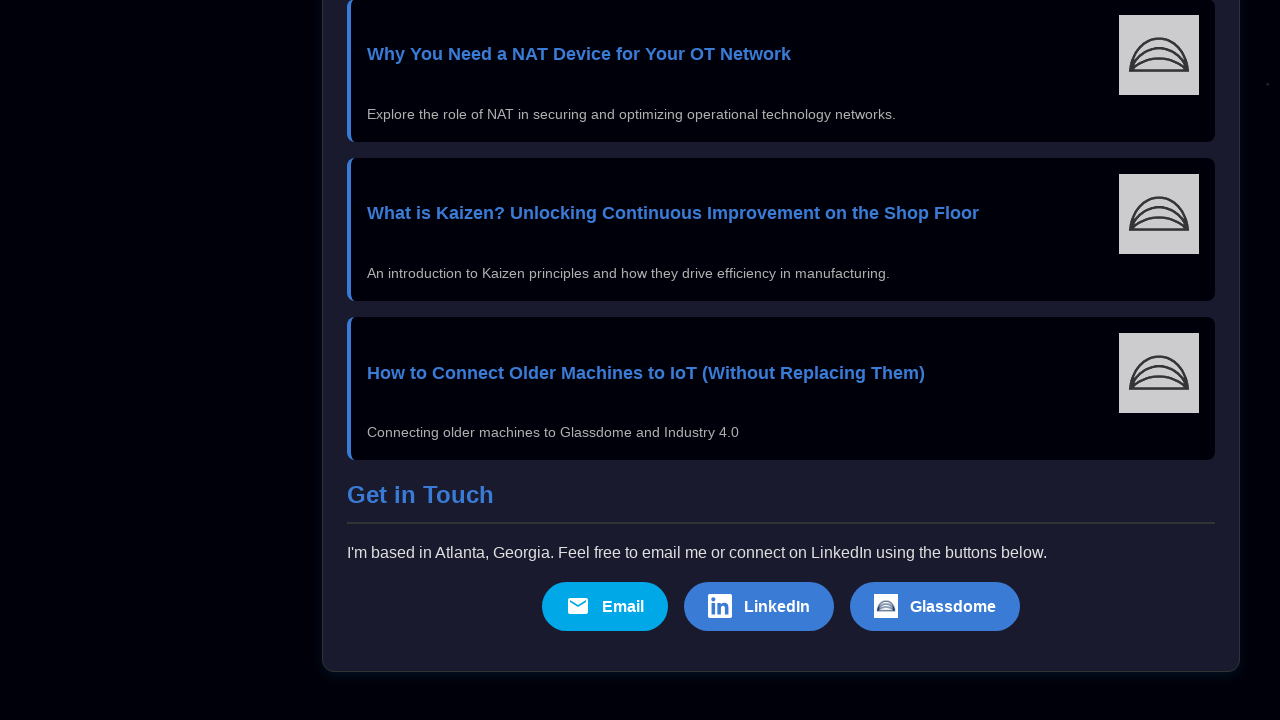

Executed game action cycle 15/50: shot, moved left, shot, moved right, shot
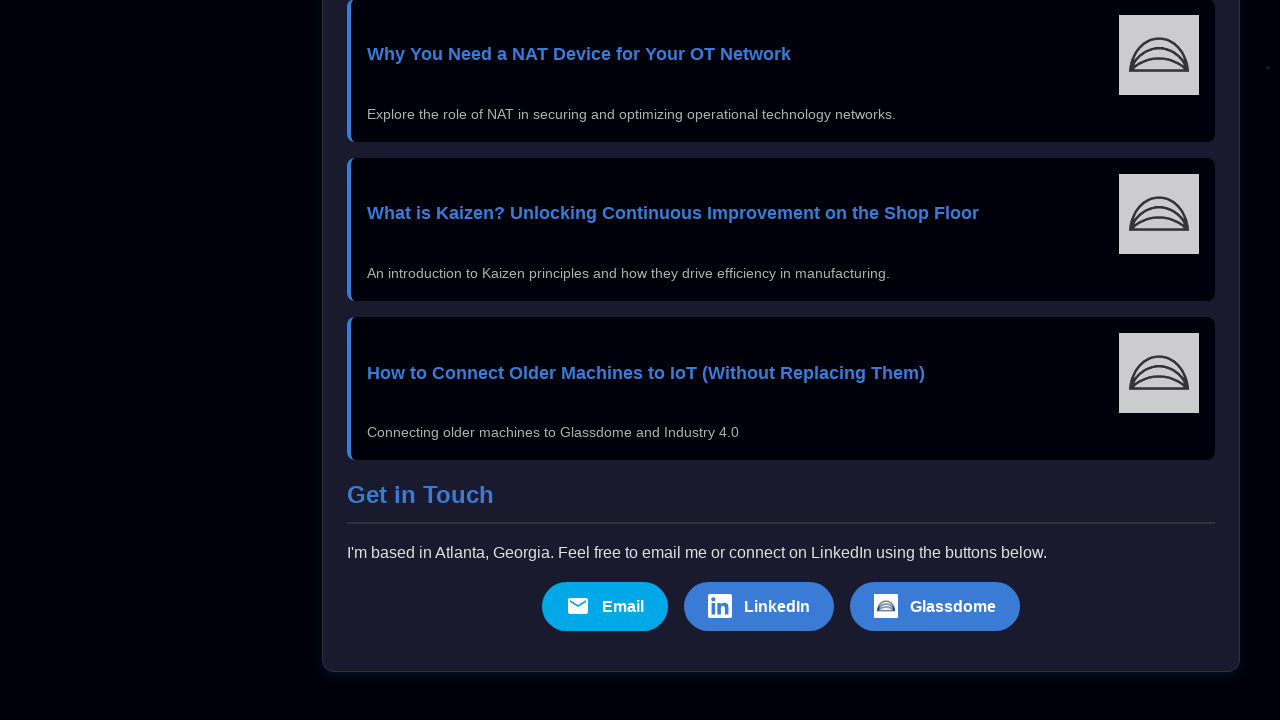

Executed game action cycle 16/50: shot, moved left, shot, moved right, shot
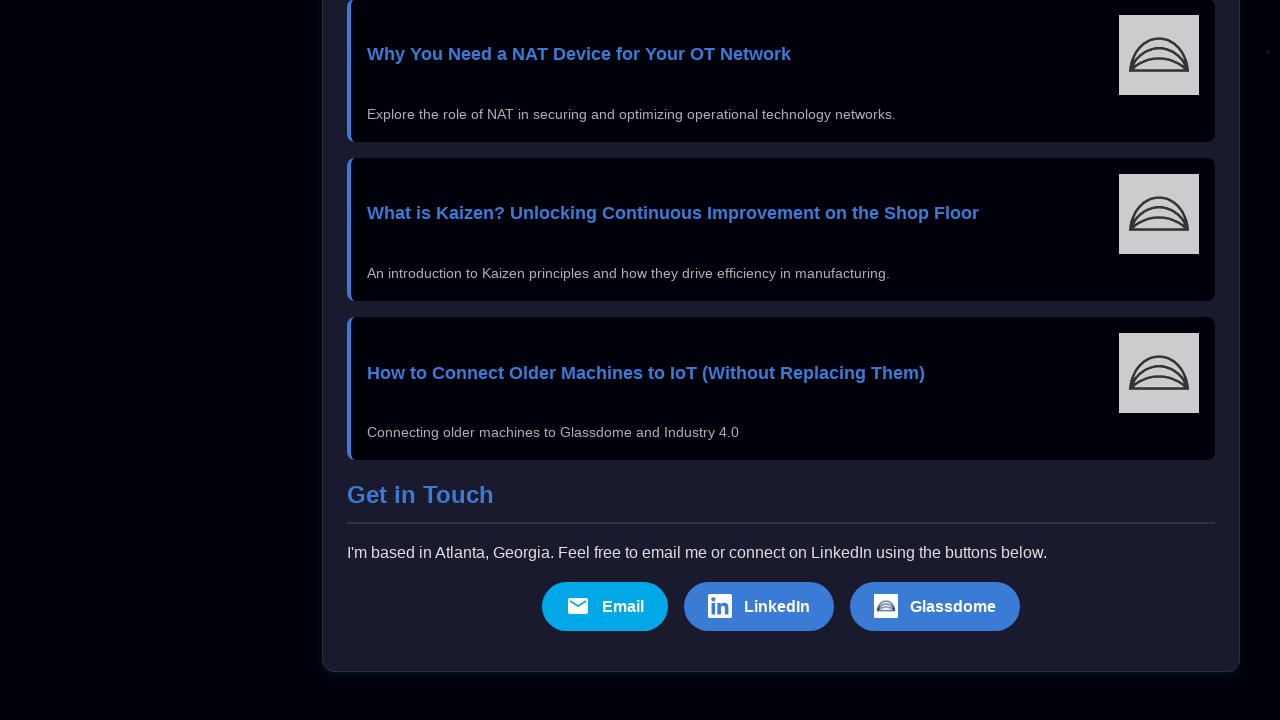

Executed game action cycle 17/50: shot, moved left, shot, moved right, shot
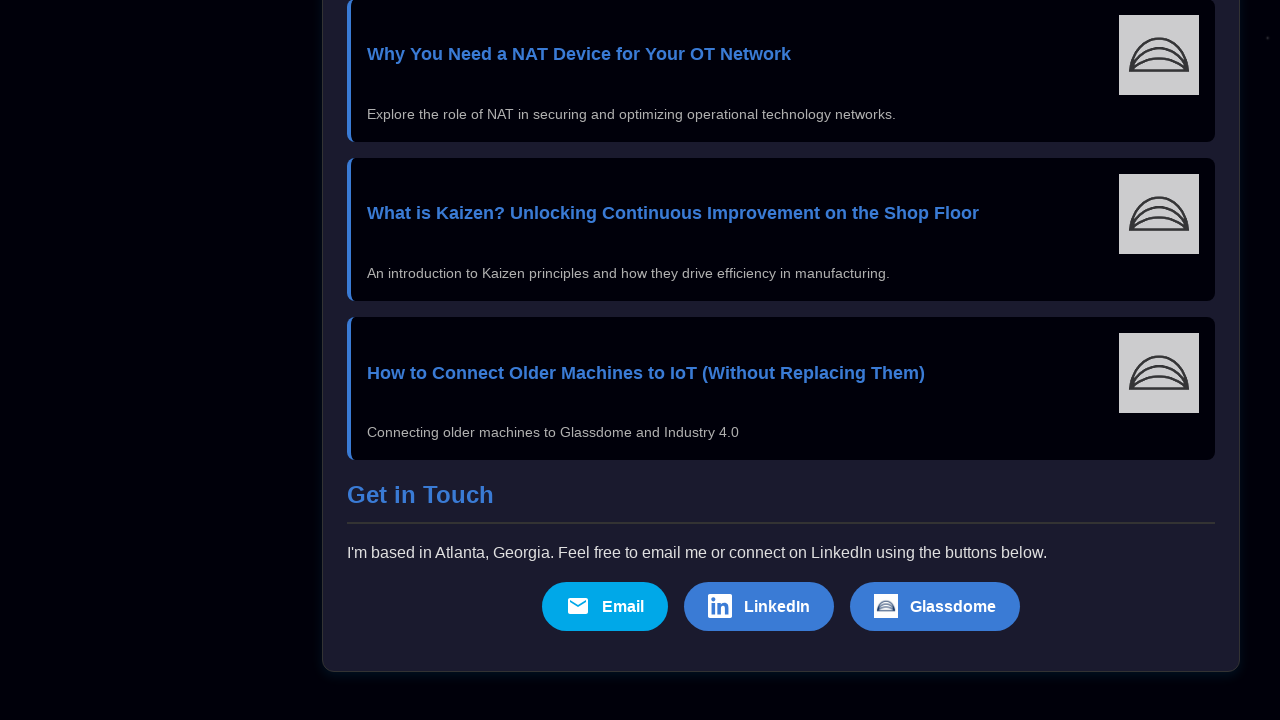

Executed game action cycle 18/50: shot, moved left, shot, moved right, shot
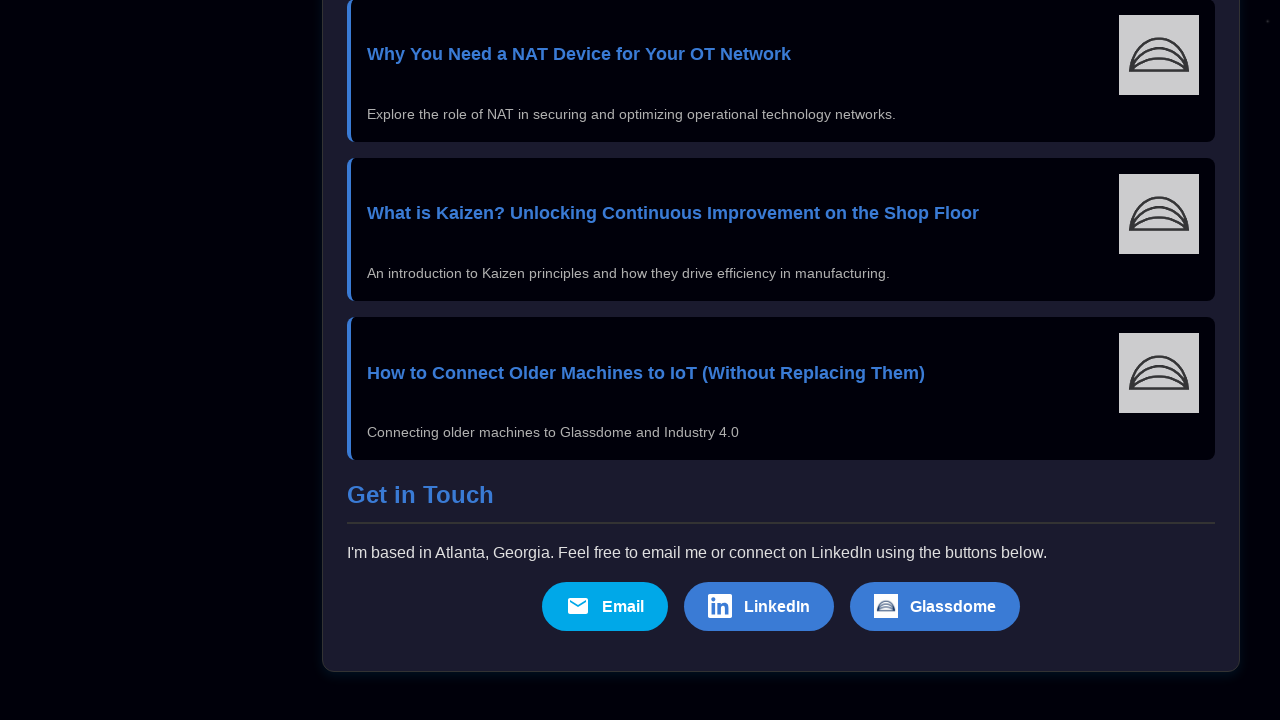

Executed game action cycle 19/50: shot, moved left, shot, moved right, shot
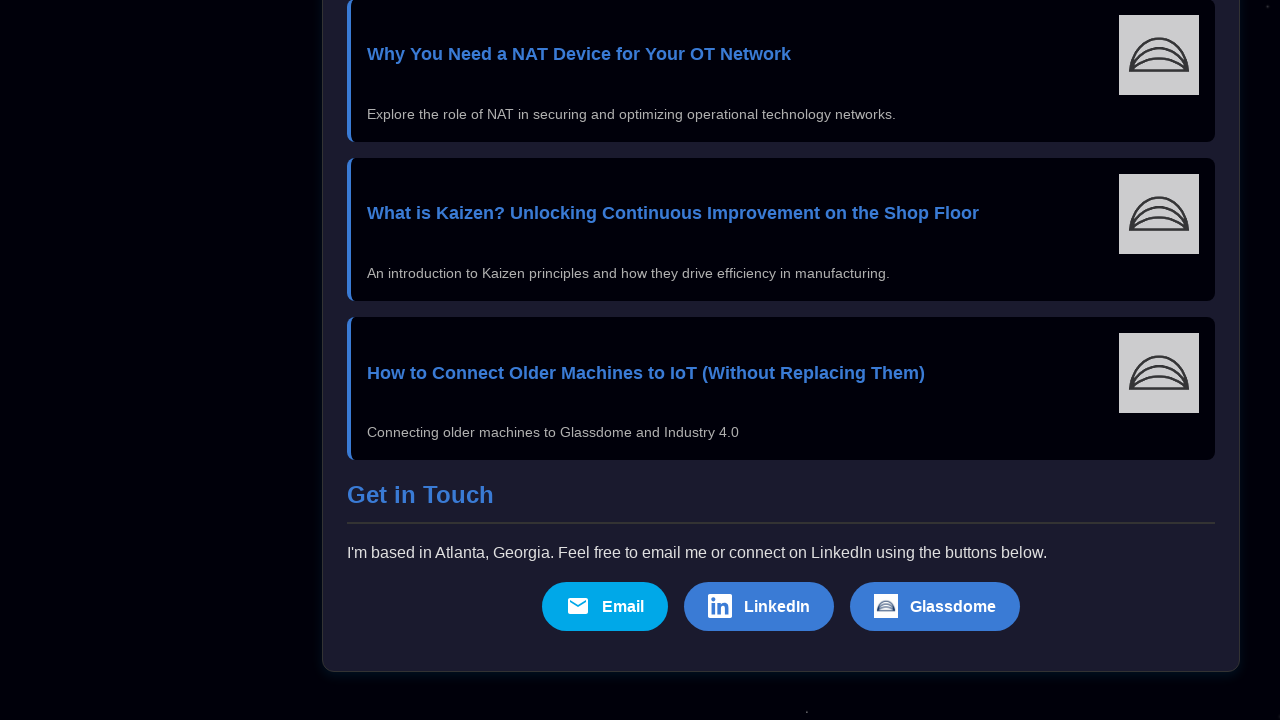

Executed game action cycle 20/50: shot, moved left, shot, moved right, shot
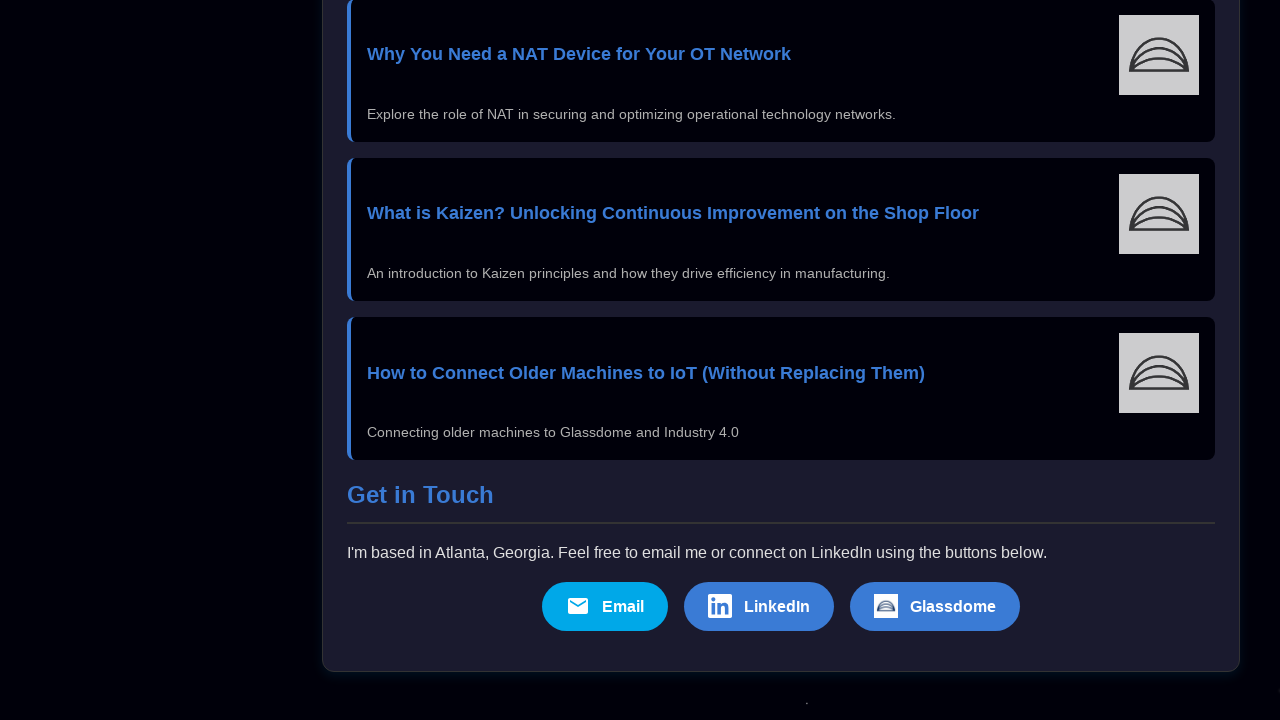

Executed game action cycle 21/50: shot, moved left, shot, moved right, shot
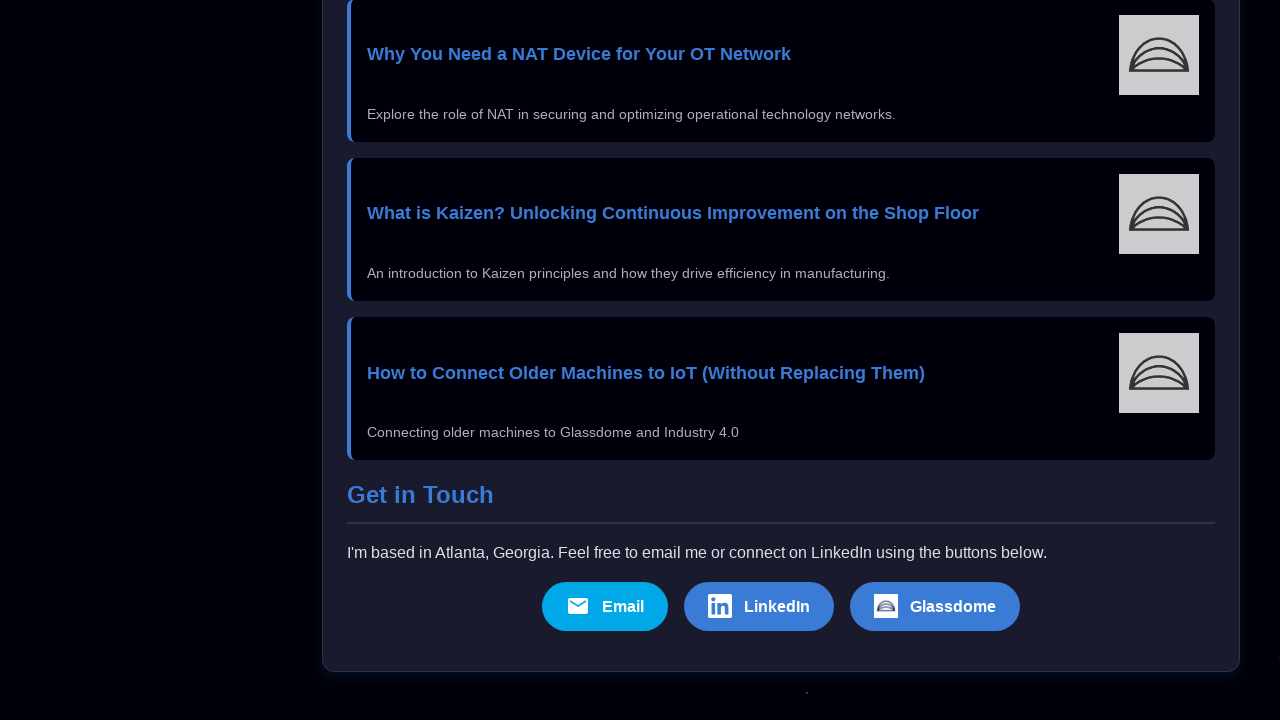

Executed game action cycle 22/50: shot, moved left, shot, moved right, shot
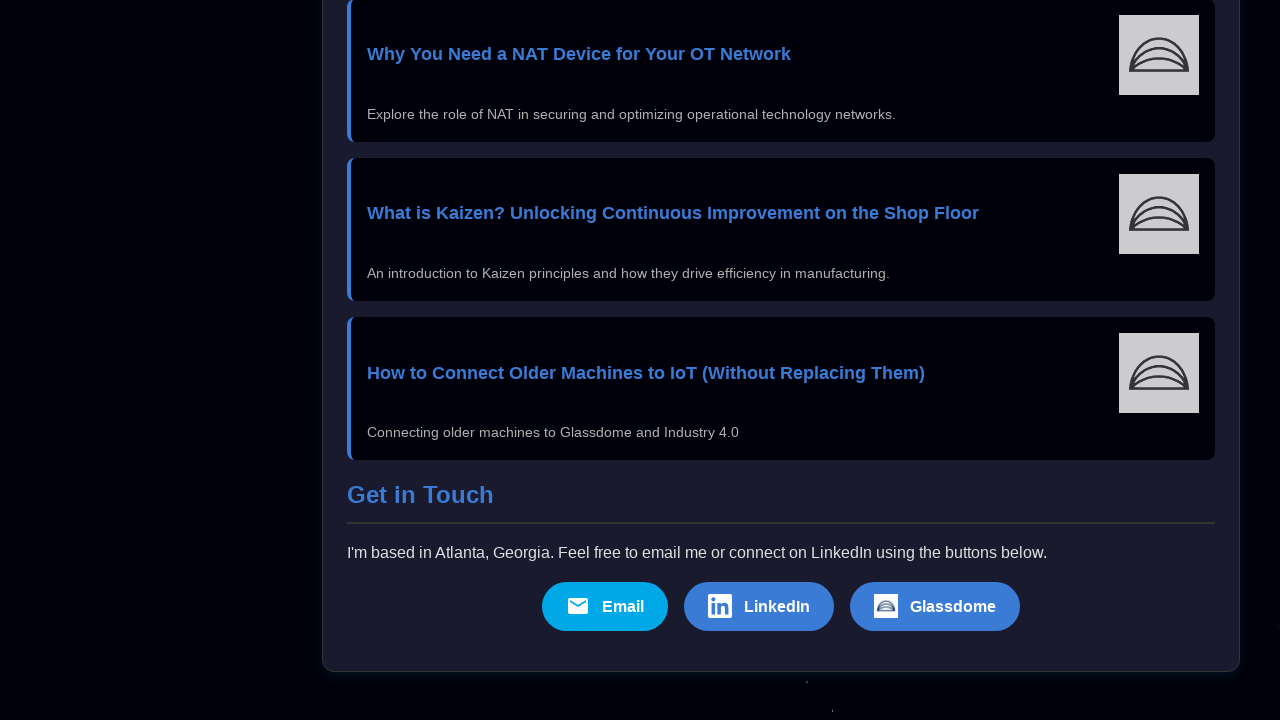

Executed game action cycle 23/50: shot, moved left, shot, moved right, shot
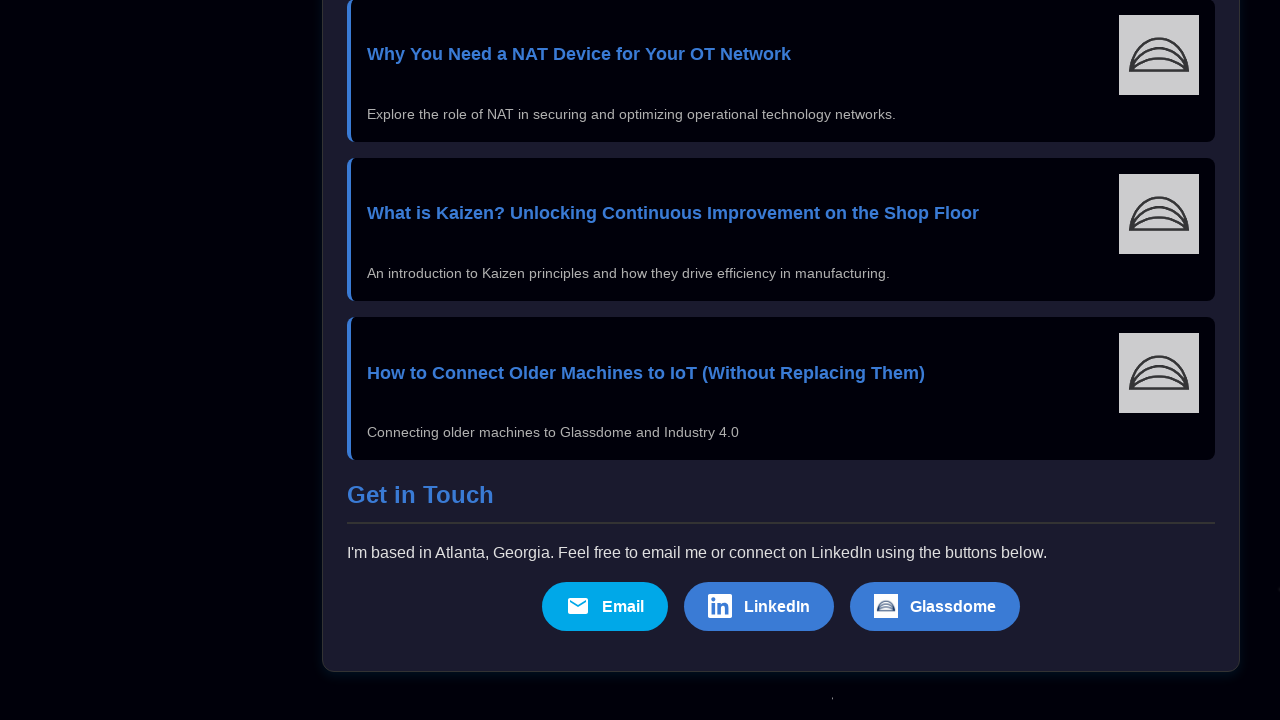

Executed game action cycle 24/50: shot, moved left, shot, moved right, shot
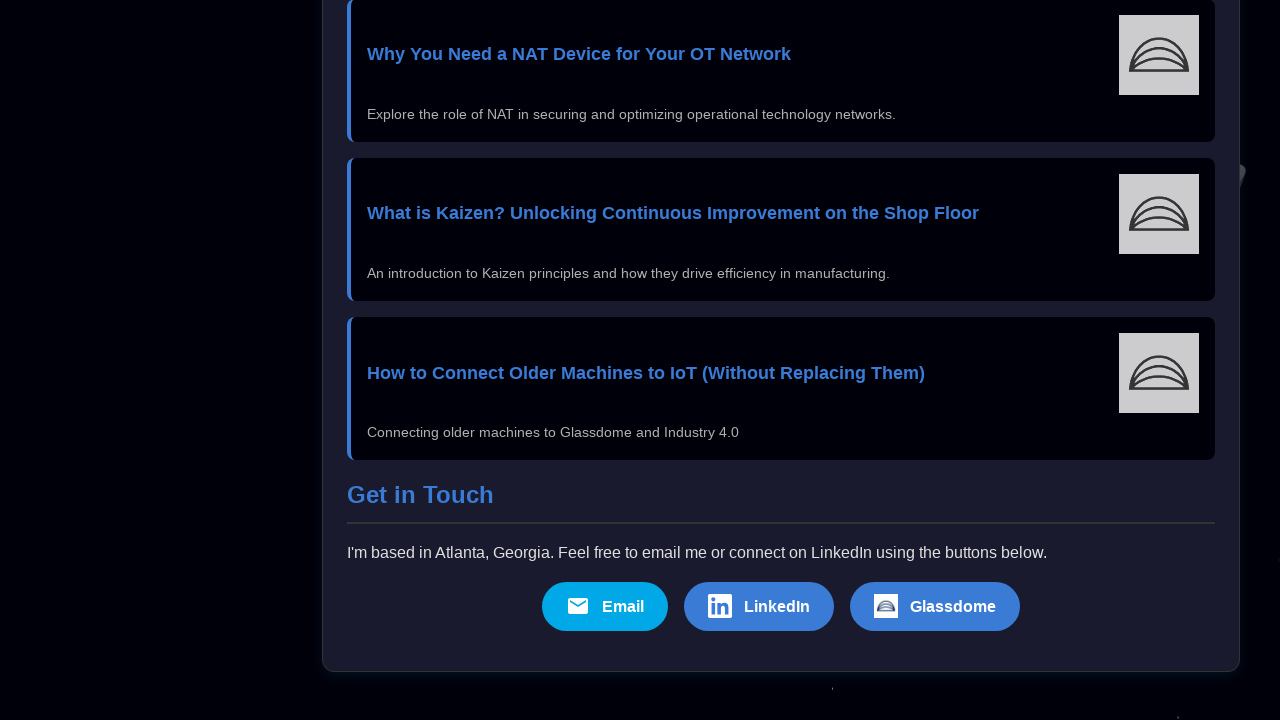

Executed game action cycle 25/50: shot, moved left, shot, moved right, shot
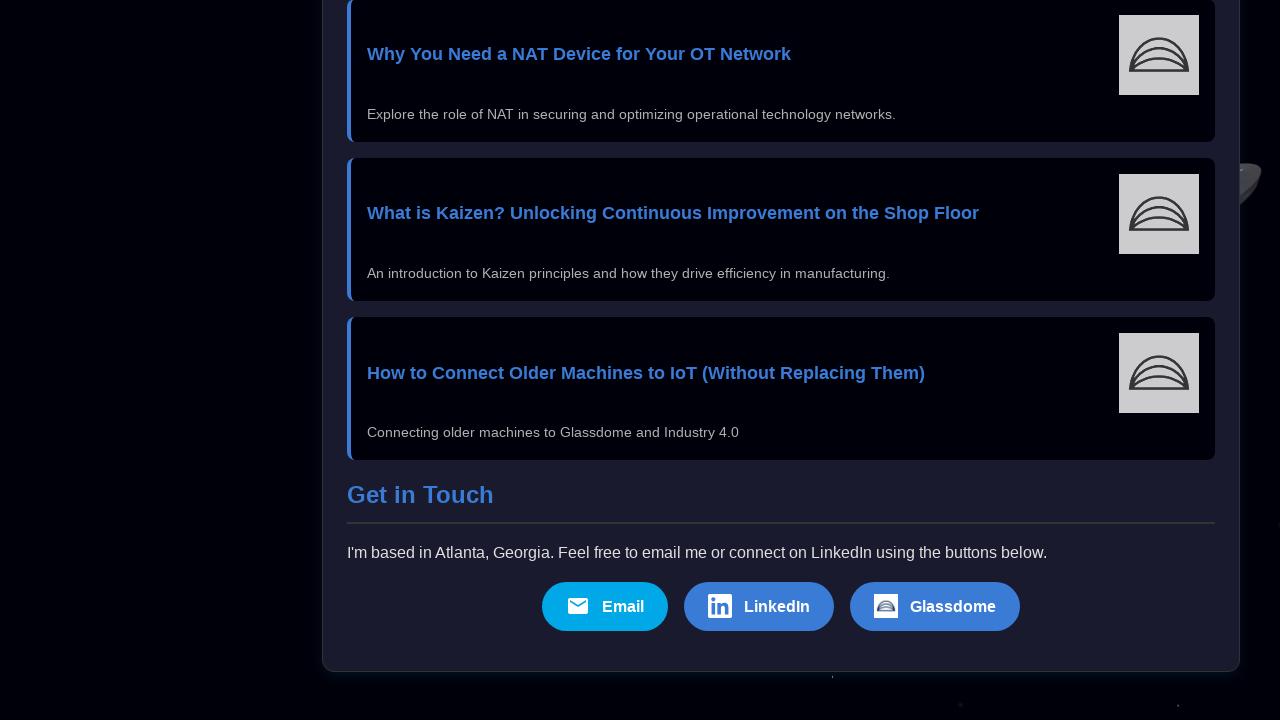

Executed game action cycle 26/50: shot, moved left, shot, moved right, shot
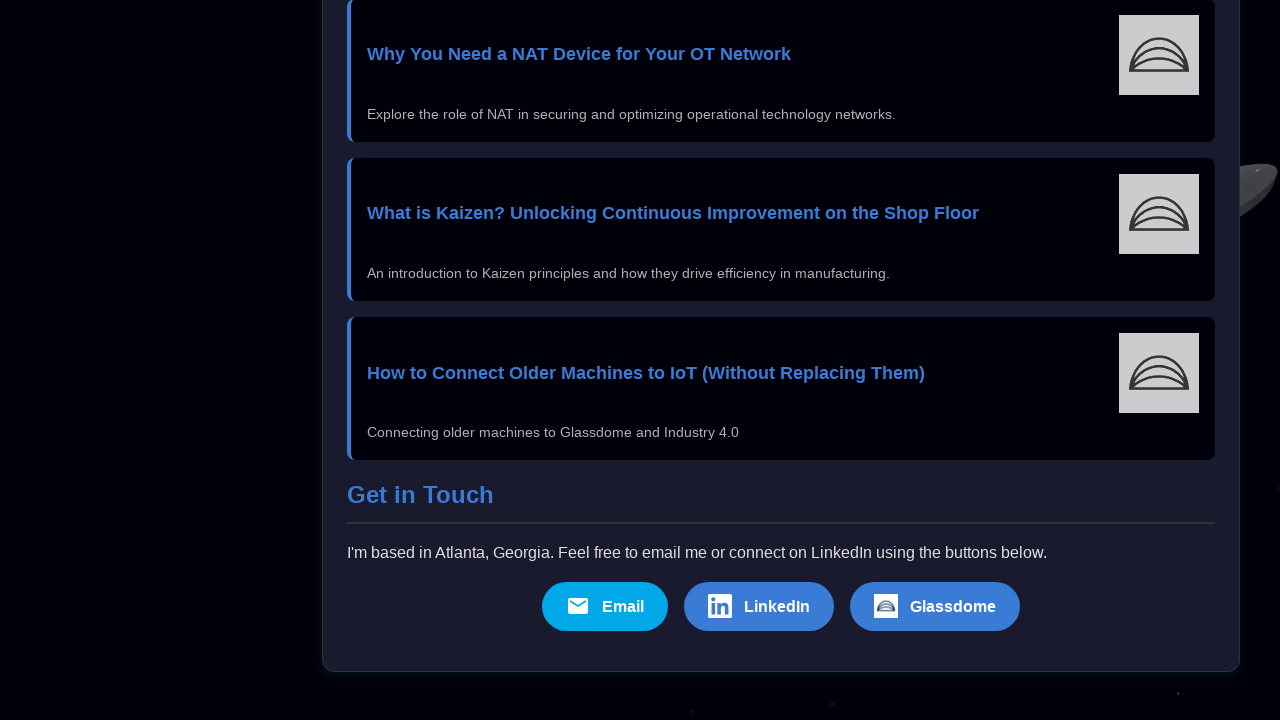

Executed game action cycle 27/50: shot, moved left, shot, moved right, shot
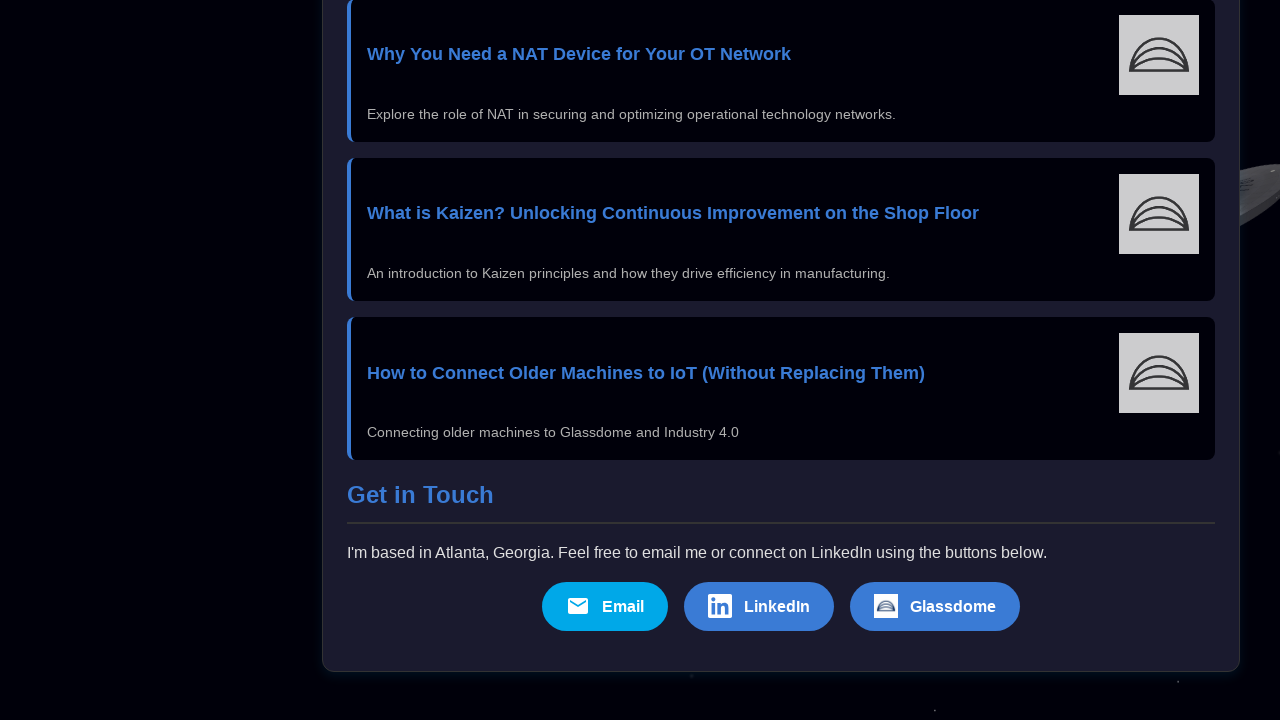

Executed game action cycle 28/50: shot, moved left, shot, moved right, shot
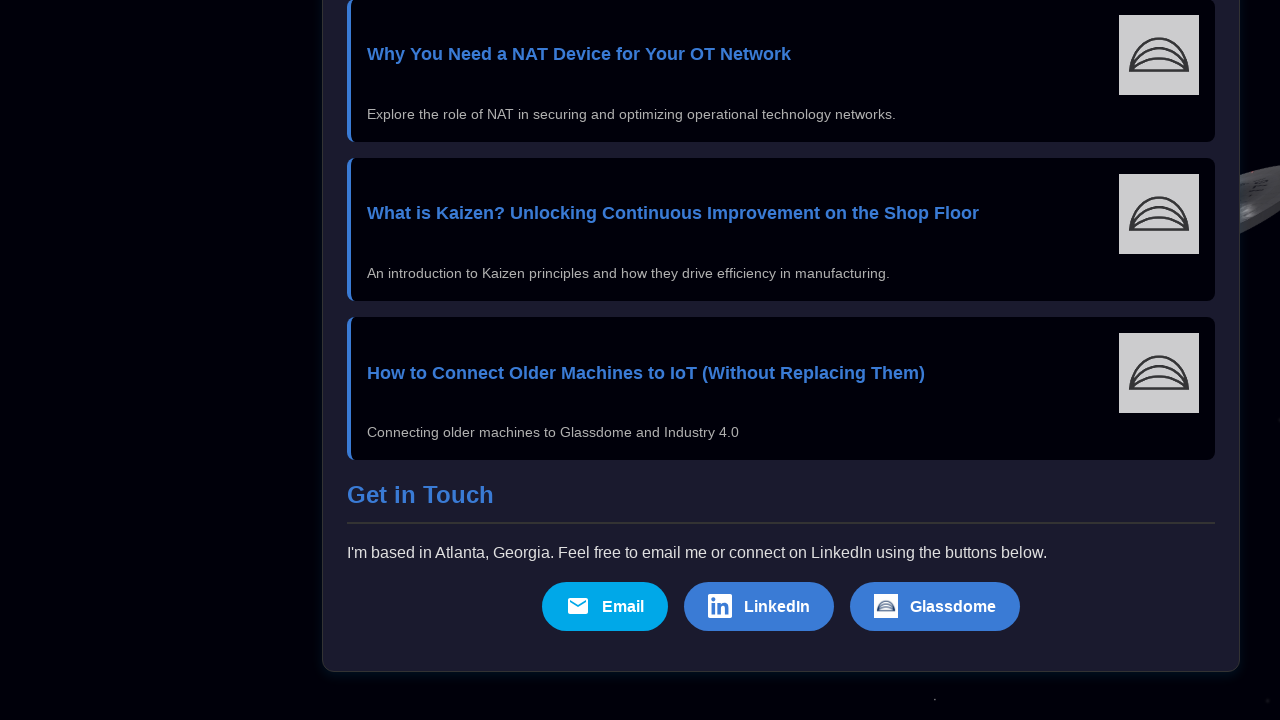

Executed game action cycle 29/50: shot, moved left, shot, moved right, shot
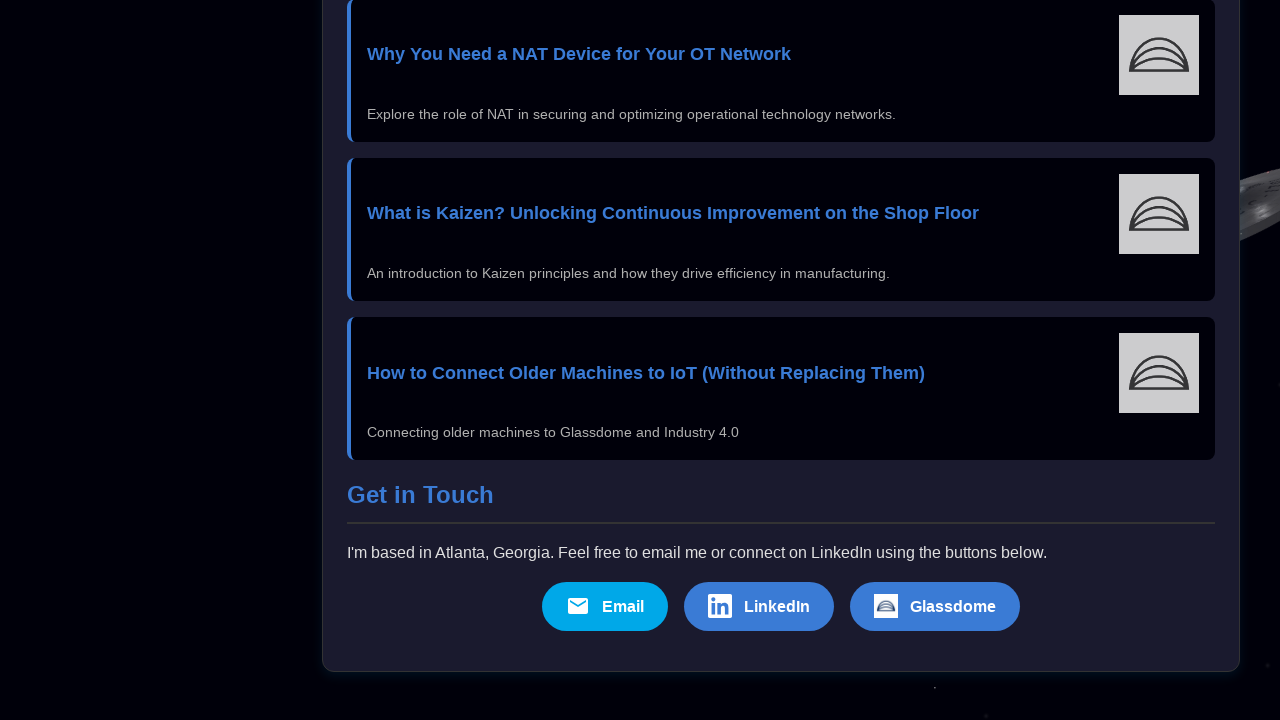

Executed game action cycle 30/50: shot, moved left, shot, moved right, shot
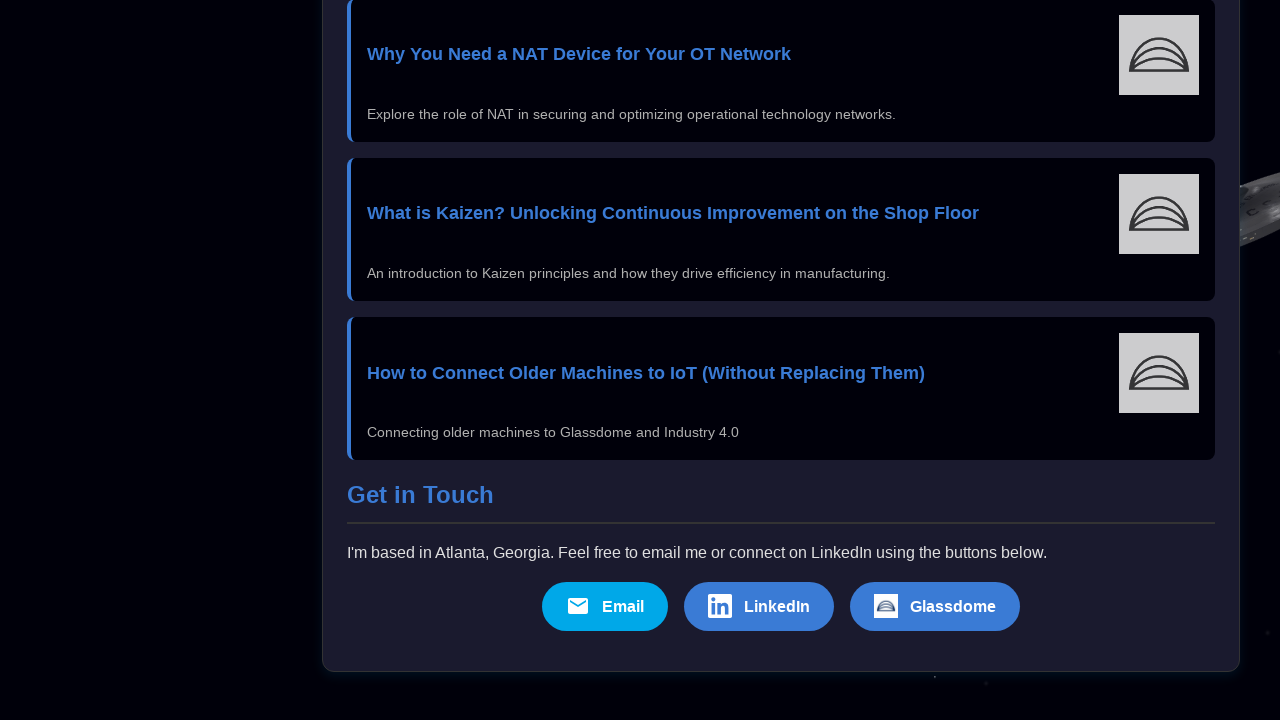

Executed game action cycle 31/50: shot, moved left, shot, moved right, shot
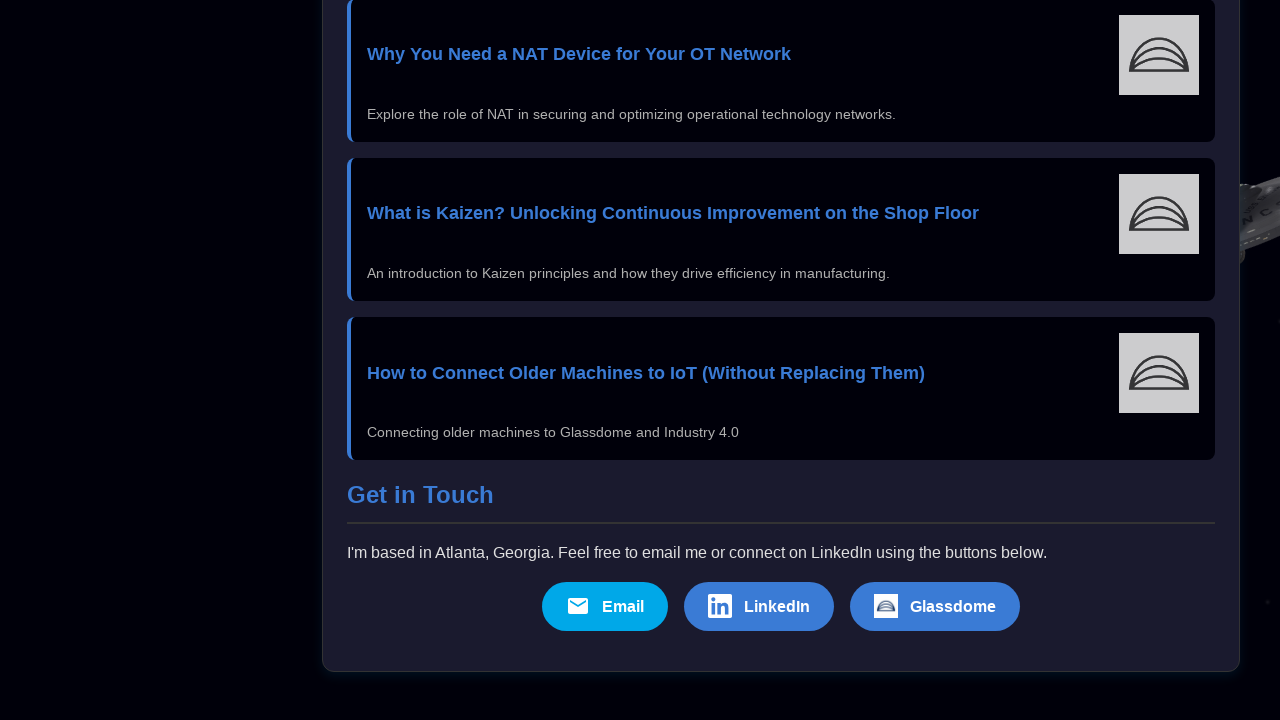

Executed game action cycle 32/50: shot, moved left, shot, moved right, shot
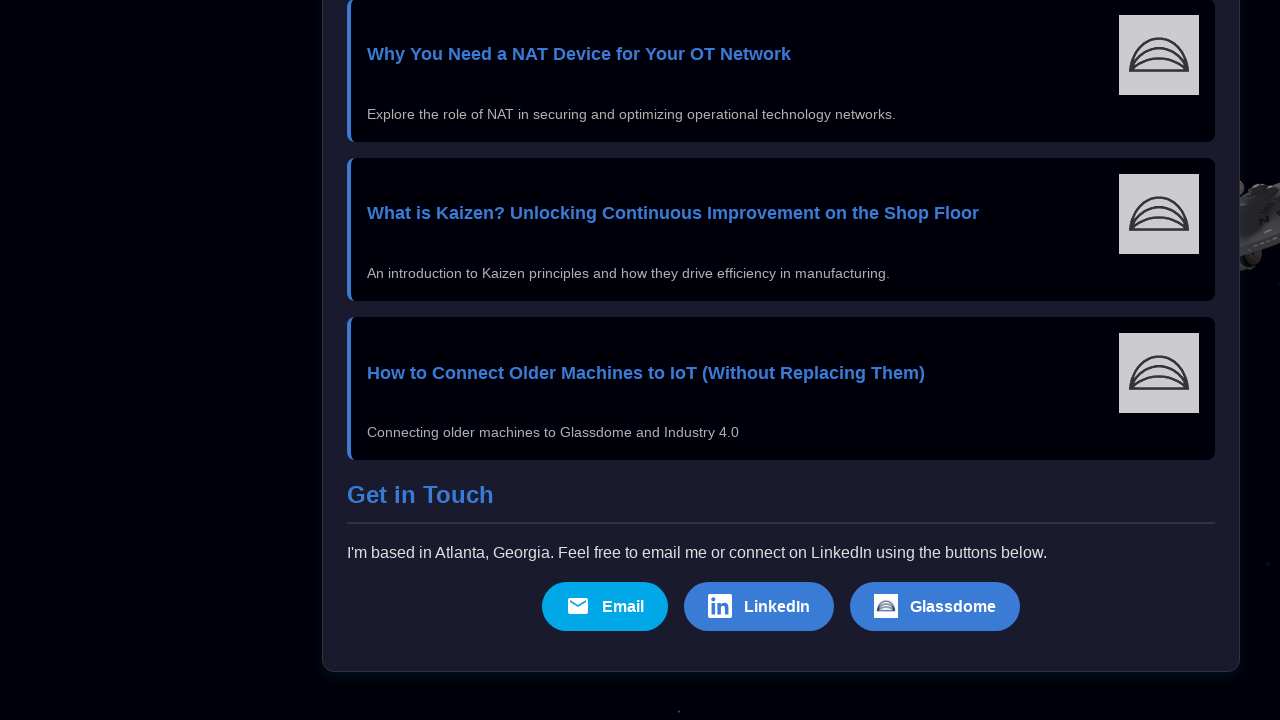

Executed game action cycle 33/50: shot, moved left, shot, moved right, shot
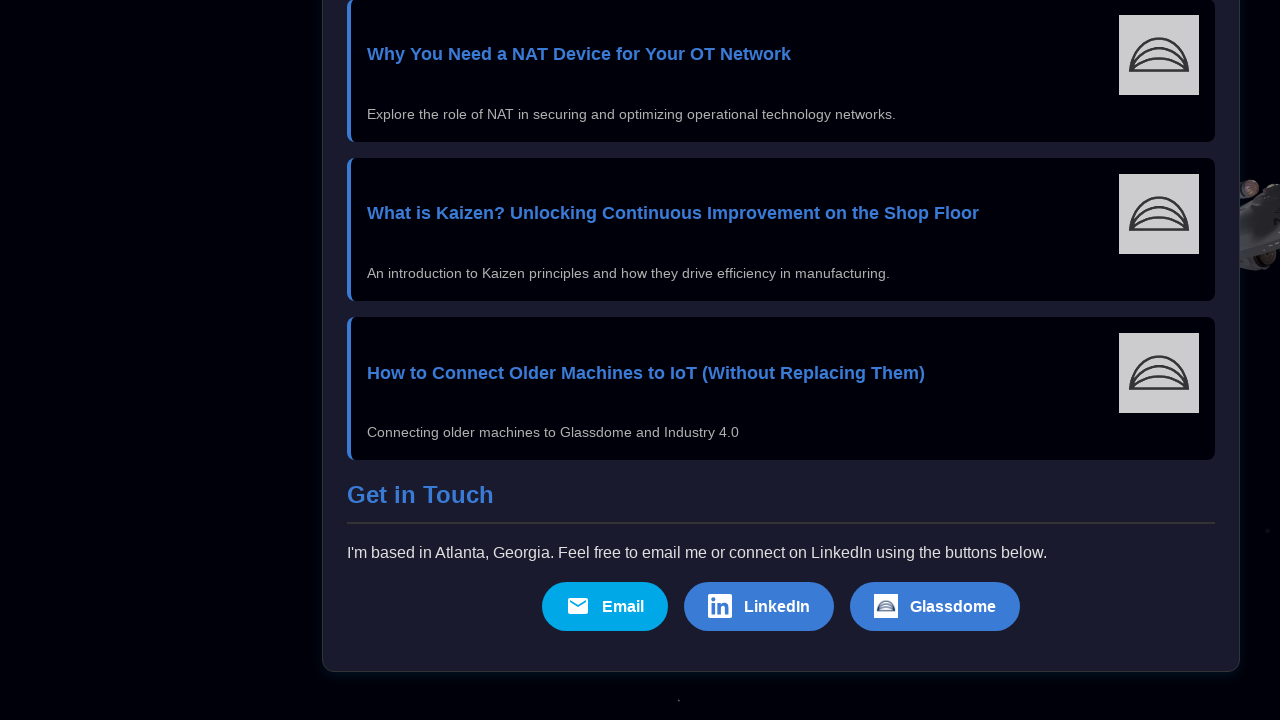

Executed game action cycle 34/50: shot, moved left, shot, moved right, shot
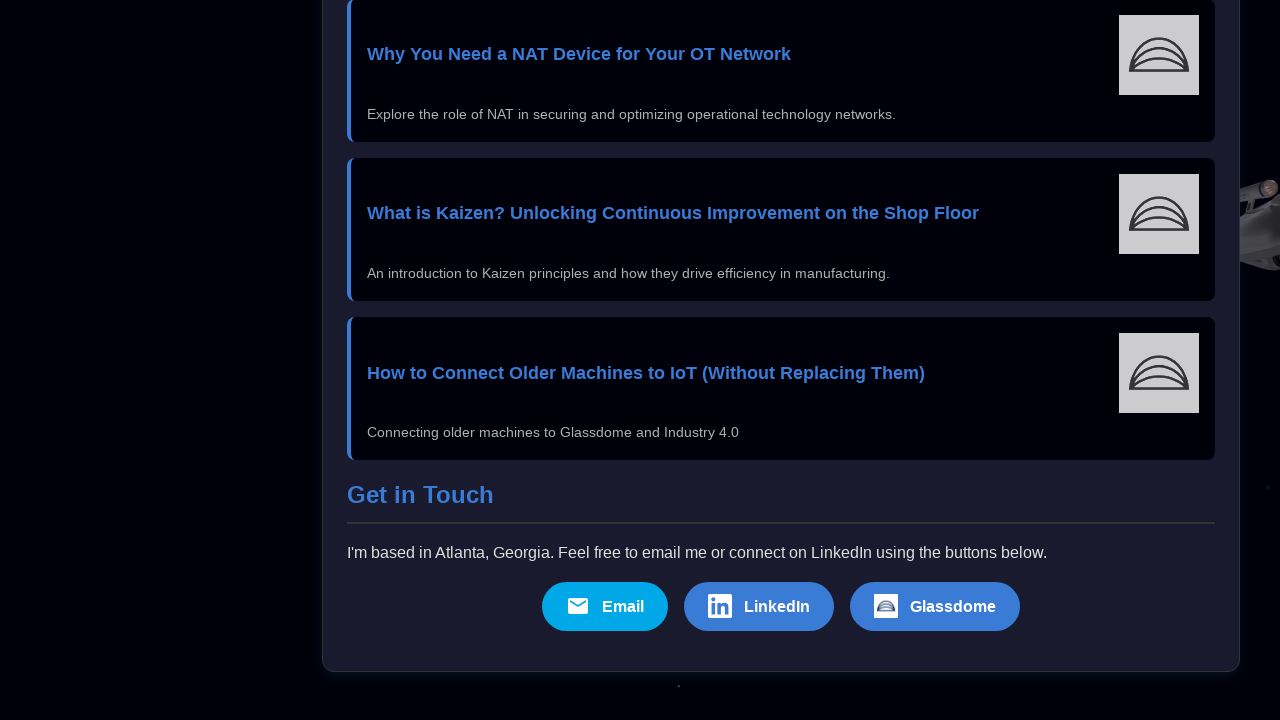

Executed game action cycle 35/50: shot, moved left, shot, moved right, shot
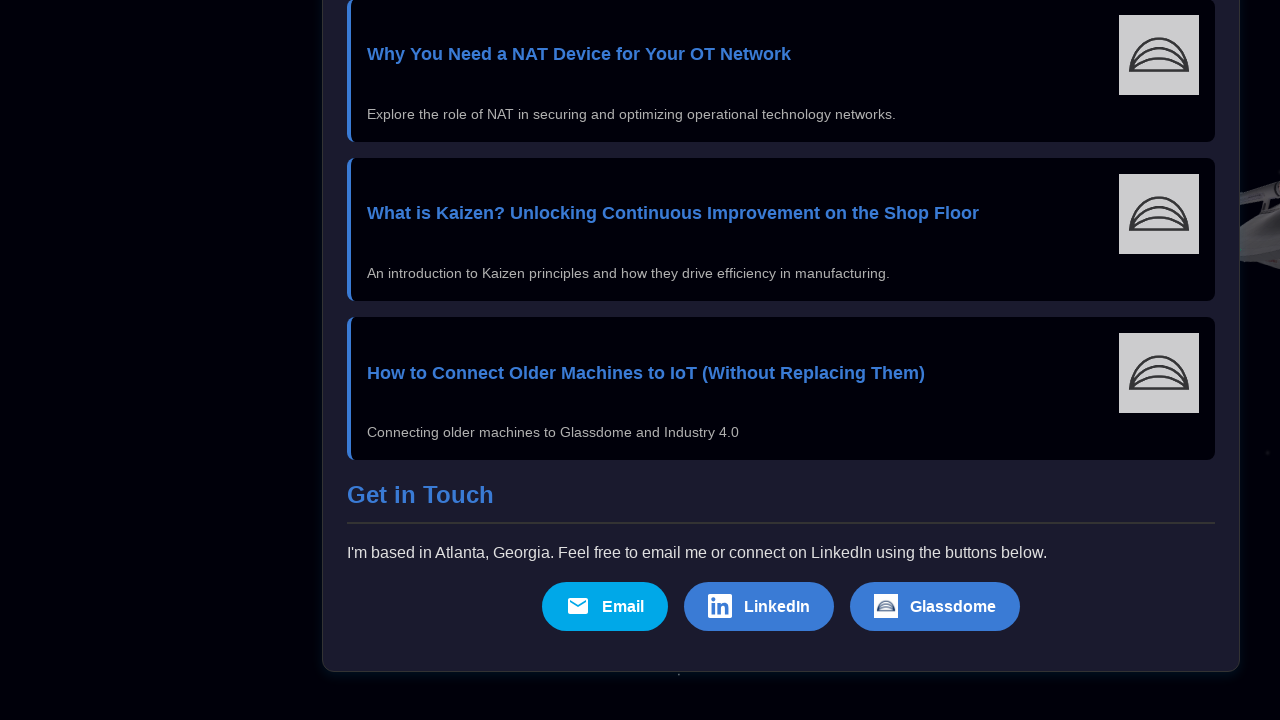

Executed game action cycle 36/50: shot, moved left, shot, moved right, shot
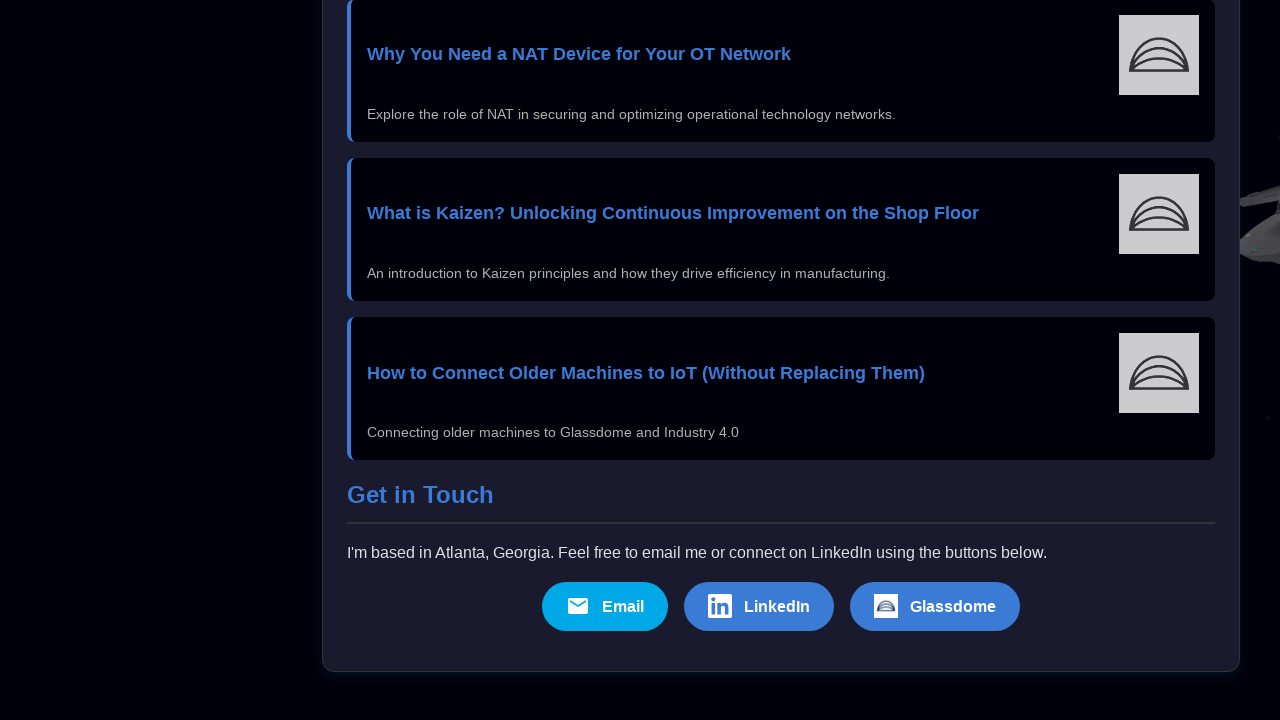

Executed game action cycle 37/50: shot, moved left, shot, moved right, shot
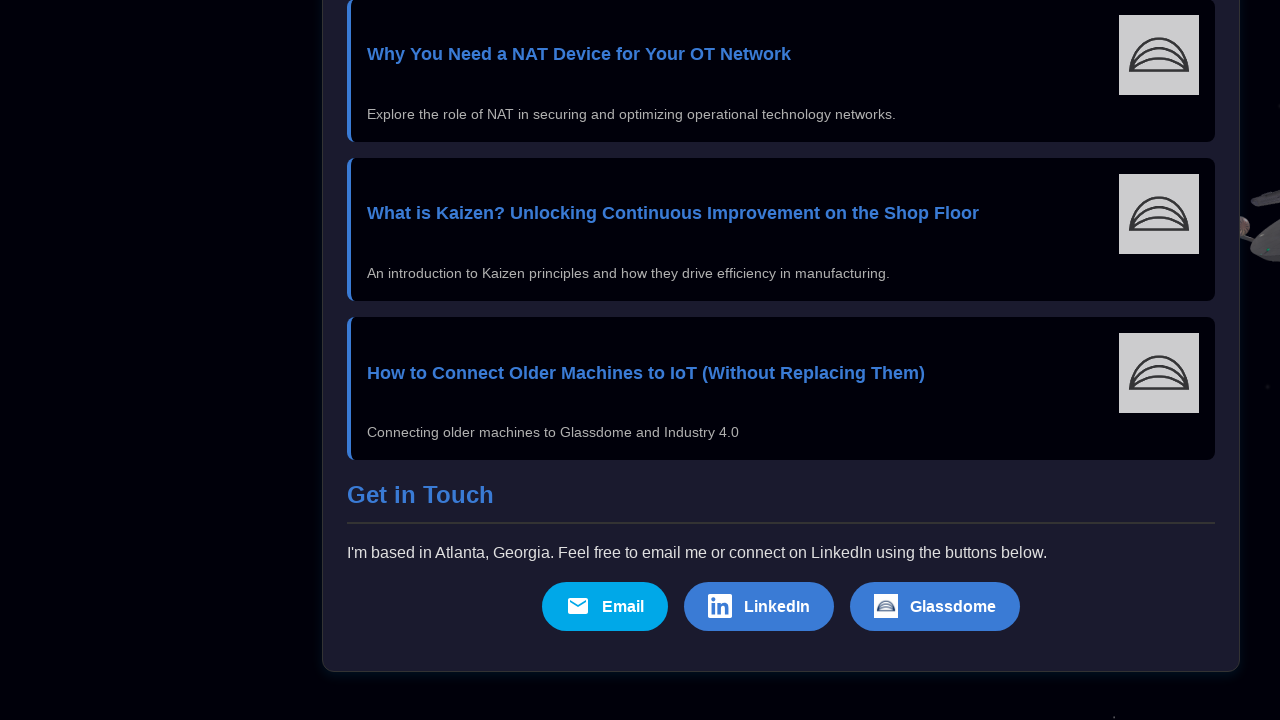

Executed game action cycle 38/50: shot, moved left, shot, moved right, shot
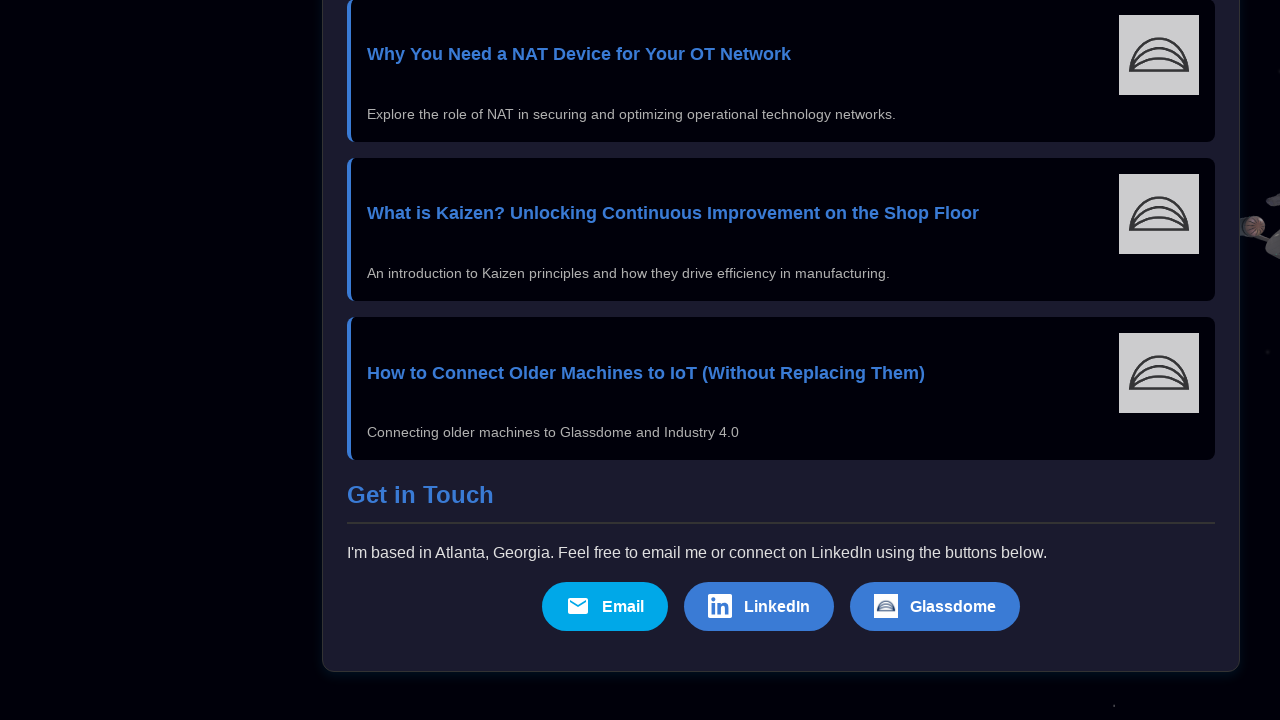

Executed game action cycle 39/50: shot, moved left, shot, moved right, shot
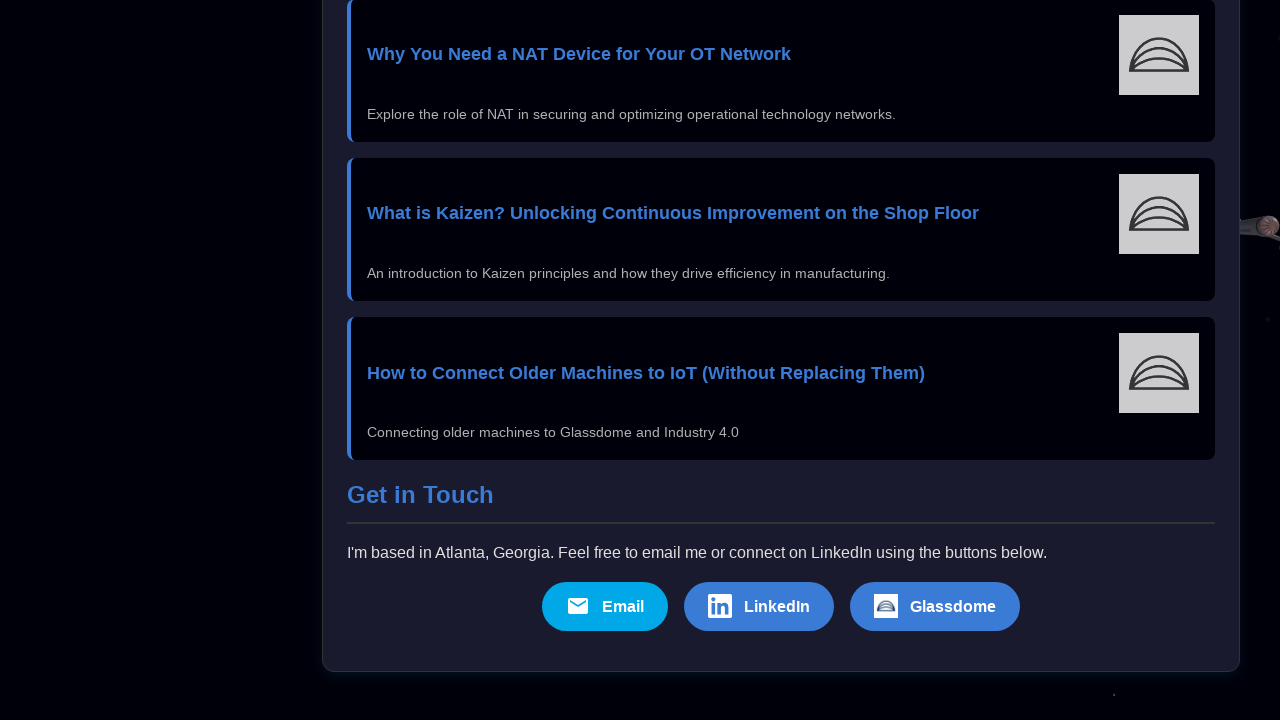

Executed game action cycle 40/50: shot, moved left, shot, moved right, shot
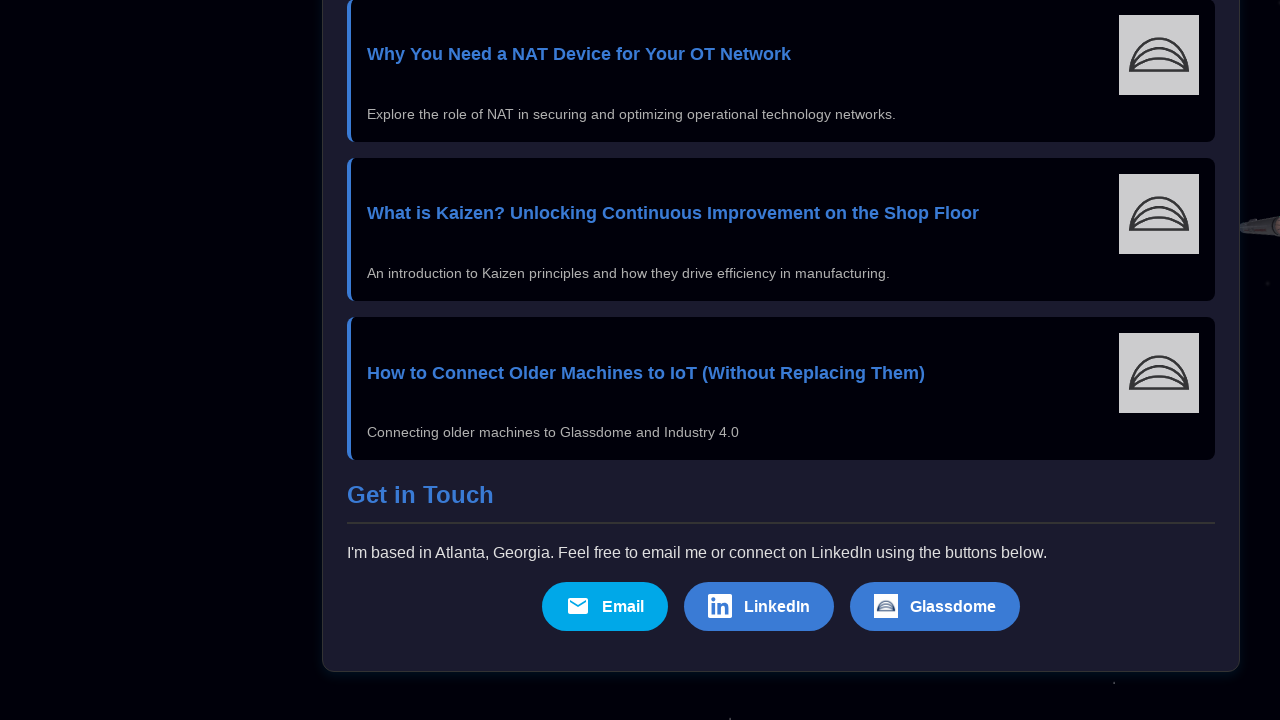

Executed game action cycle 41/50: shot, moved left, shot, moved right, shot
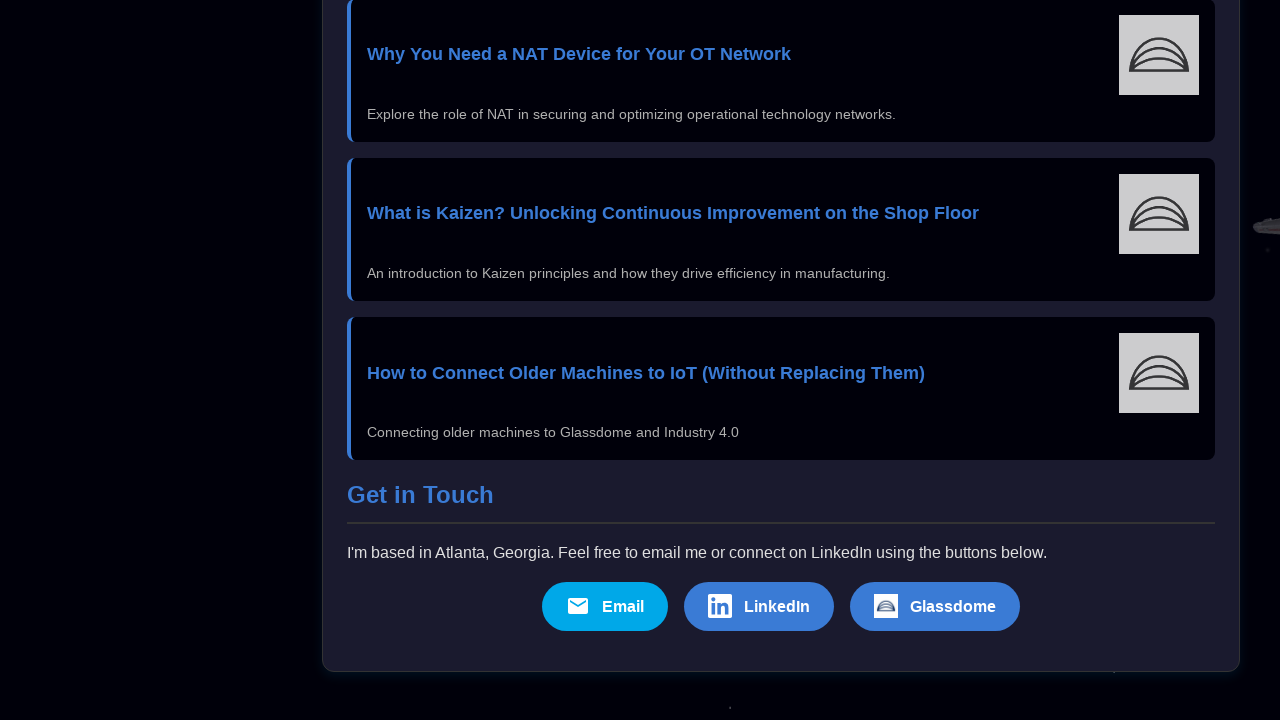

Executed game action cycle 42/50: shot, moved left, shot, moved right, shot
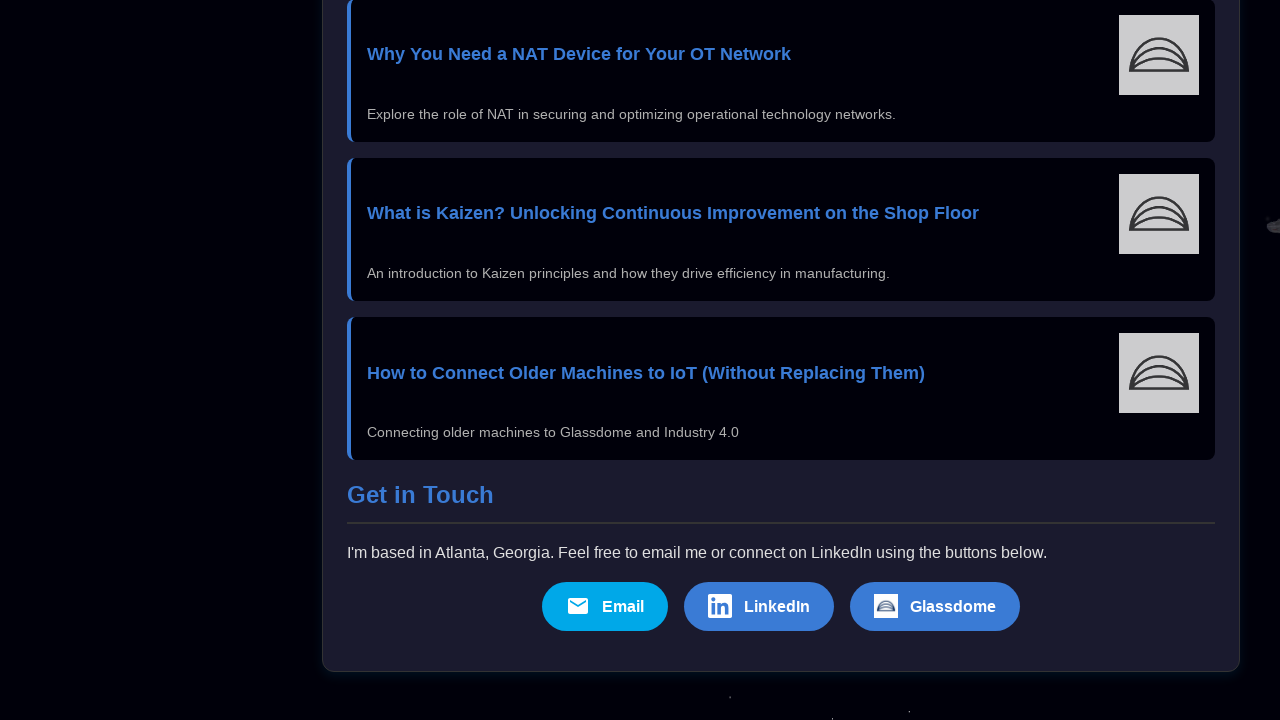

Executed game action cycle 43/50: shot, moved left, shot, moved right, shot
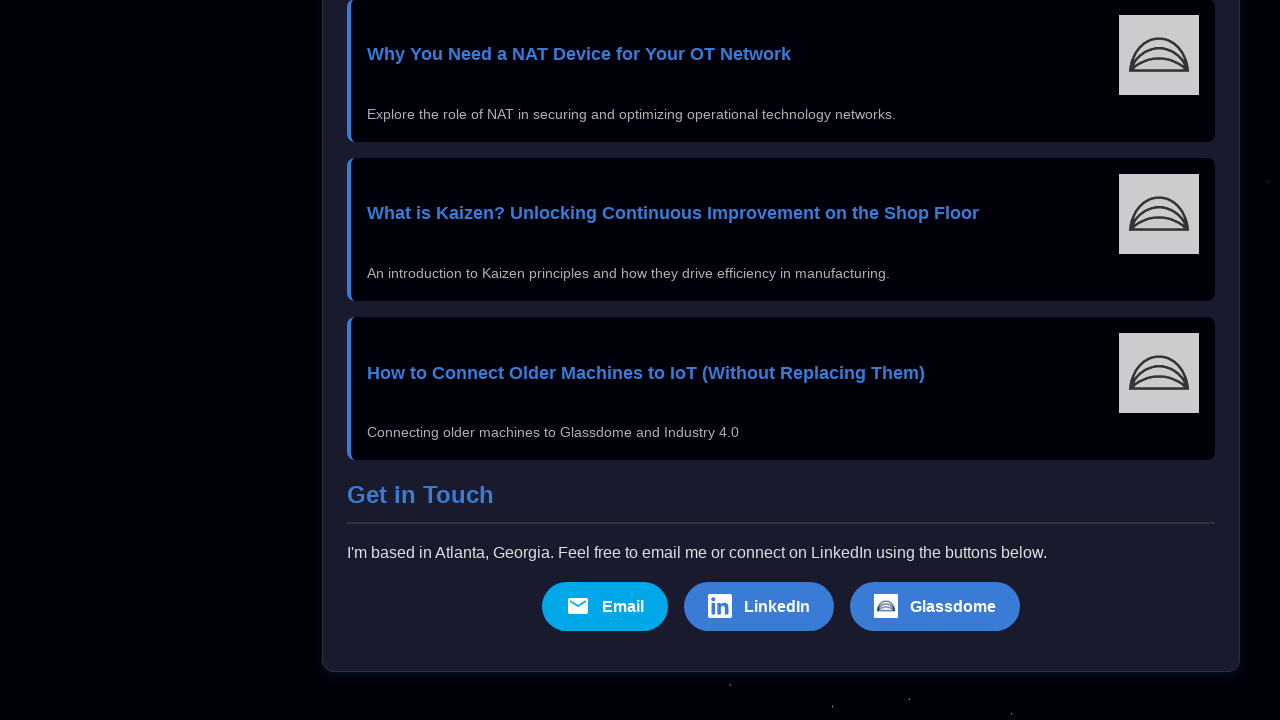

Executed game action cycle 44/50: shot, moved left, shot, moved right, shot
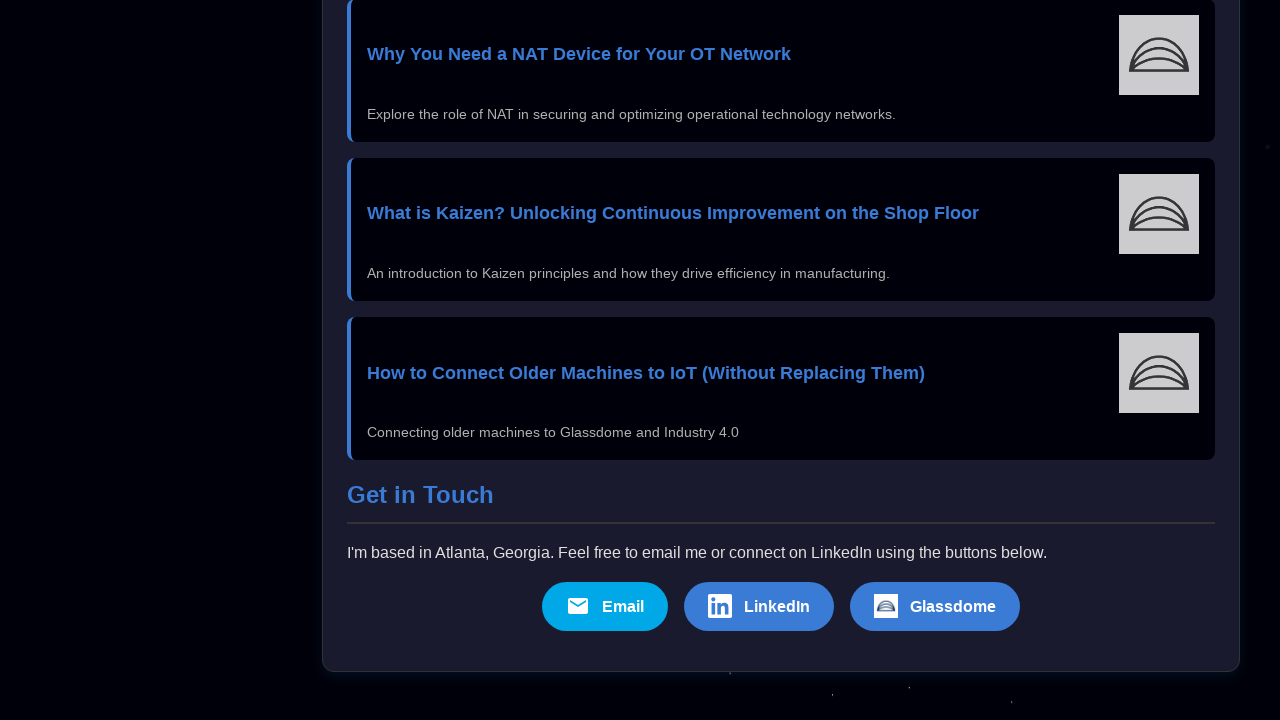

Executed game action cycle 45/50: shot, moved left, shot, moved right, shot
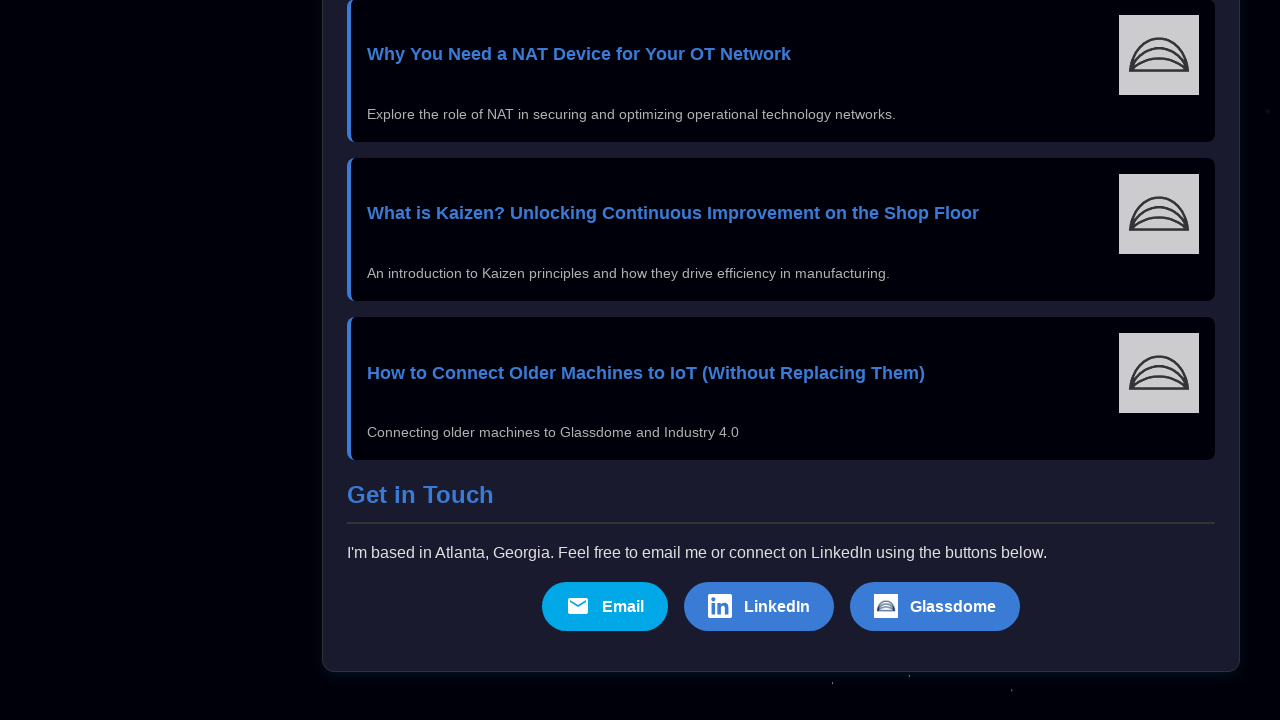

Executed game action cycle 46/50: shot, moved left, shot, moved right, shot
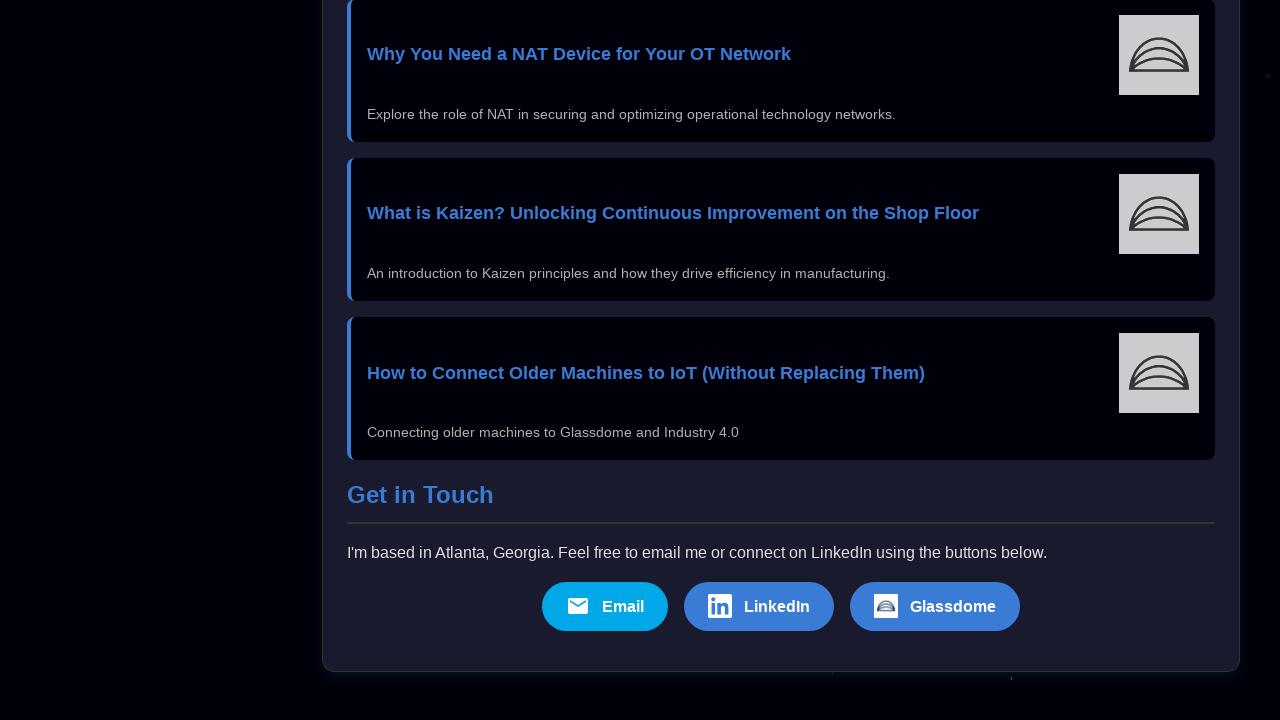

Executed game action cycle 47/50: shot, moved left, shot, moved right, shot
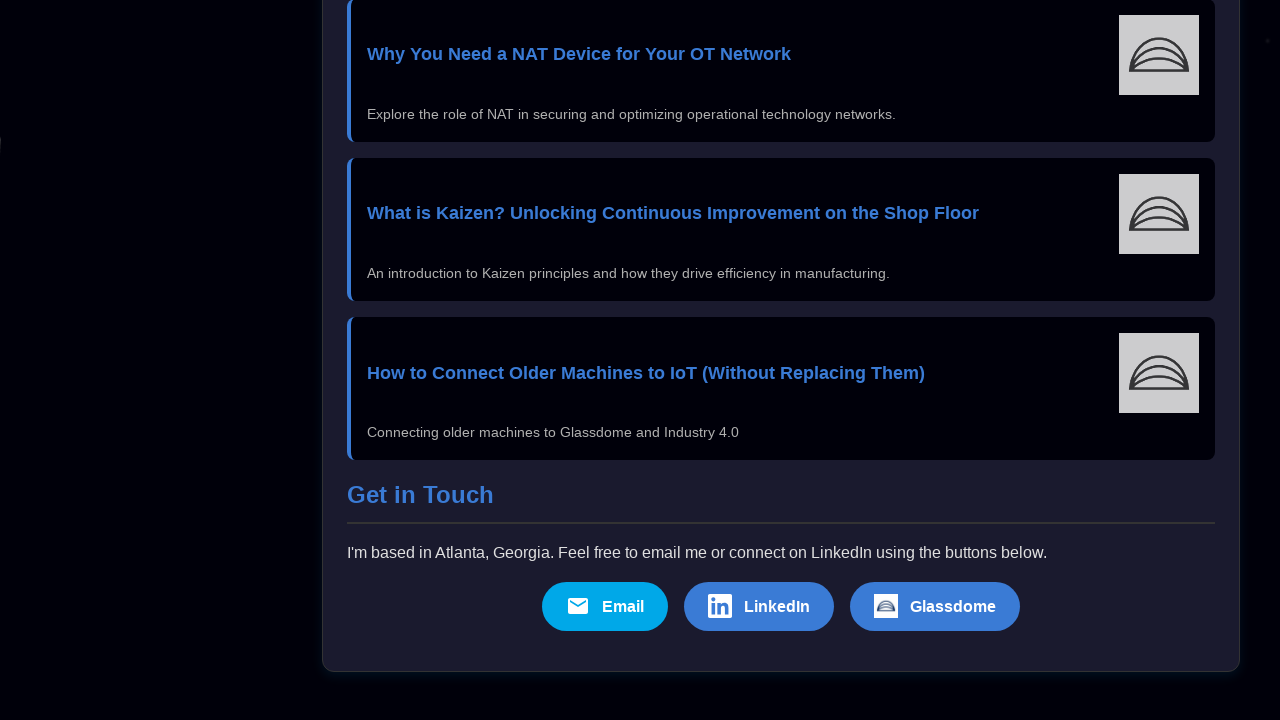

Executed game action cycle 48/50: shot, moved left, shot, moved right, shot
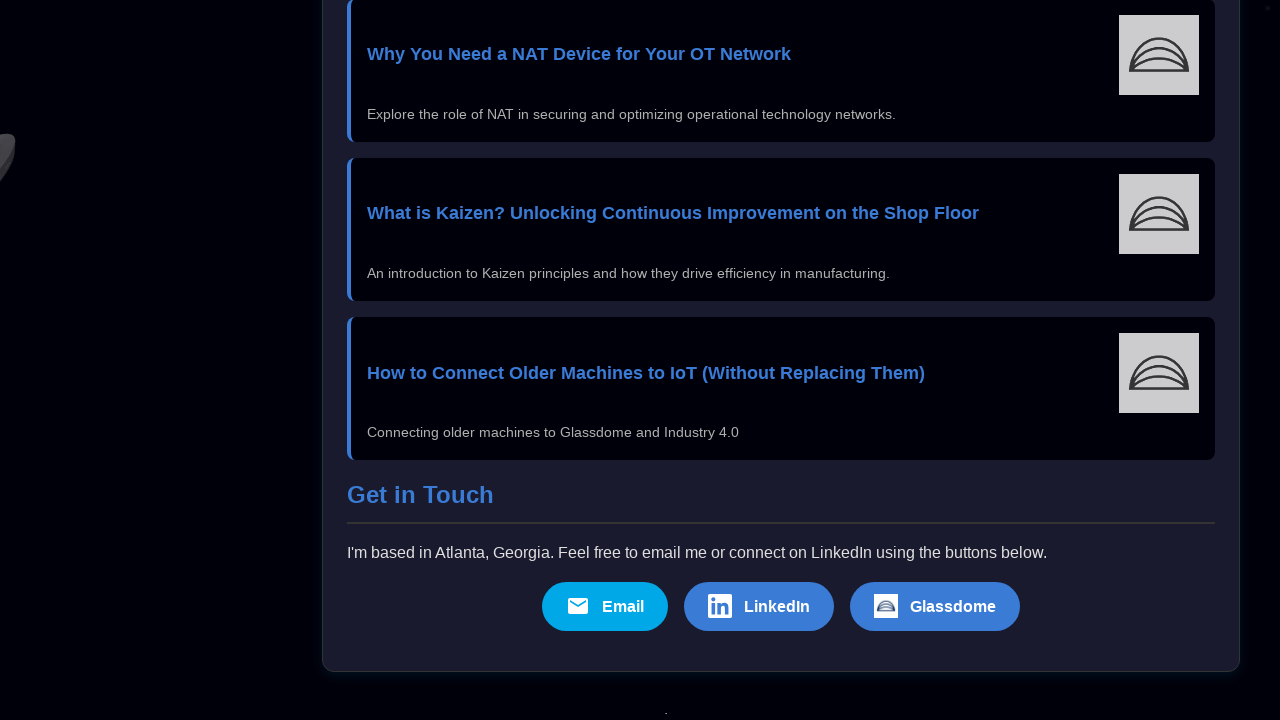

Executed game action cycle 49/50: shot, moved left, shot, moved right, shot
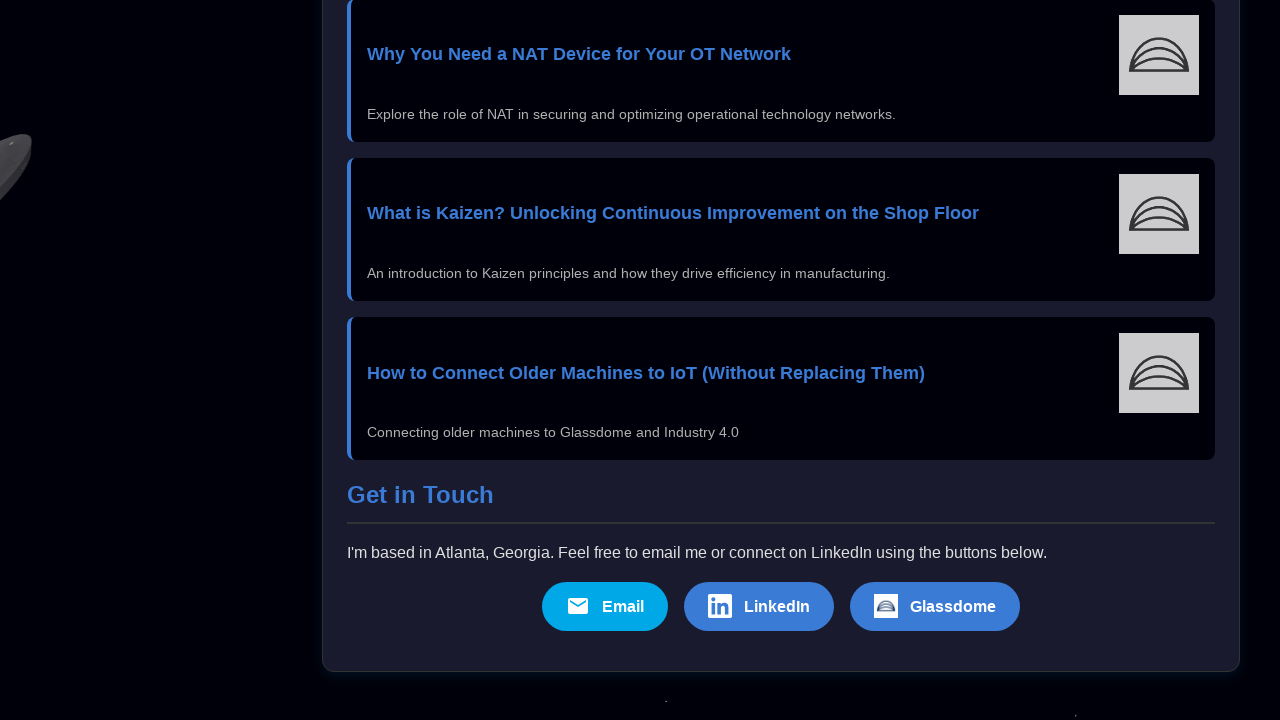

Executed game action cycle 50/50: shot, moved left, shot, moved right, shot
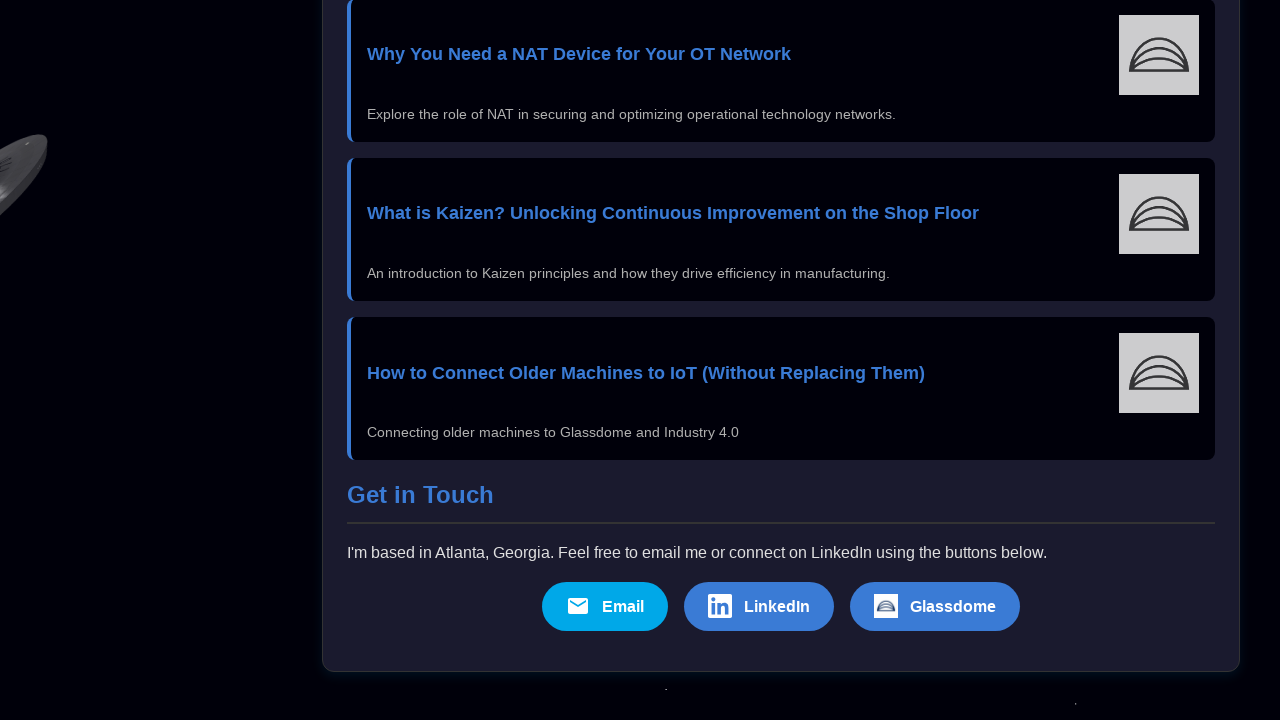

Waited 2 seconds for final game state
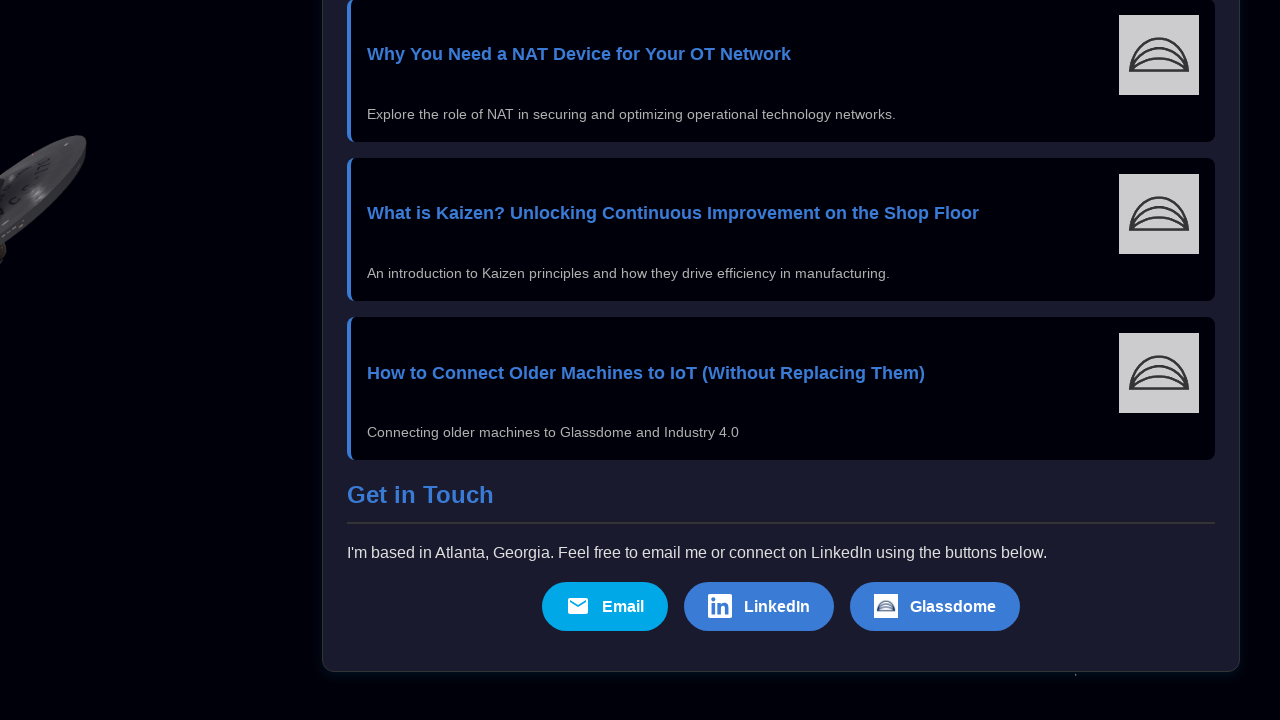

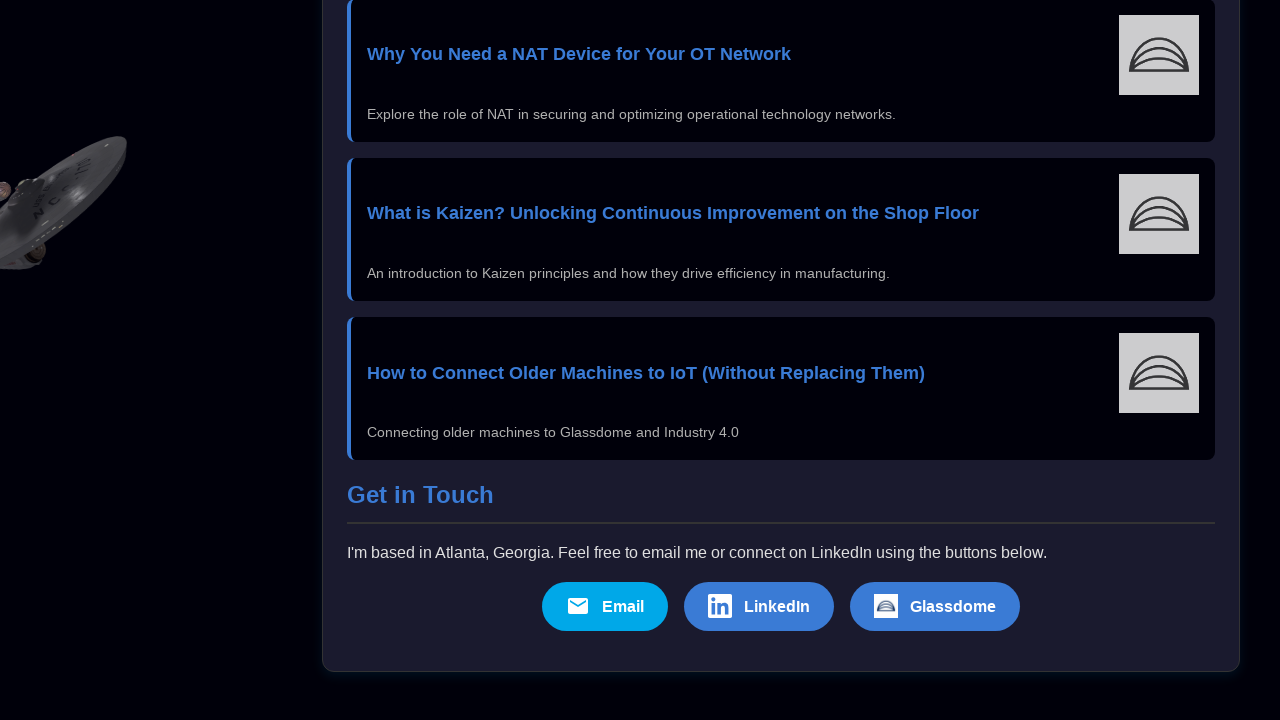